Navigates to a YouTube mobile video page and reloads it multiple times in a loop

Starting URL: https://m.youtube.com/watch?v=honyViov9po&t=27s

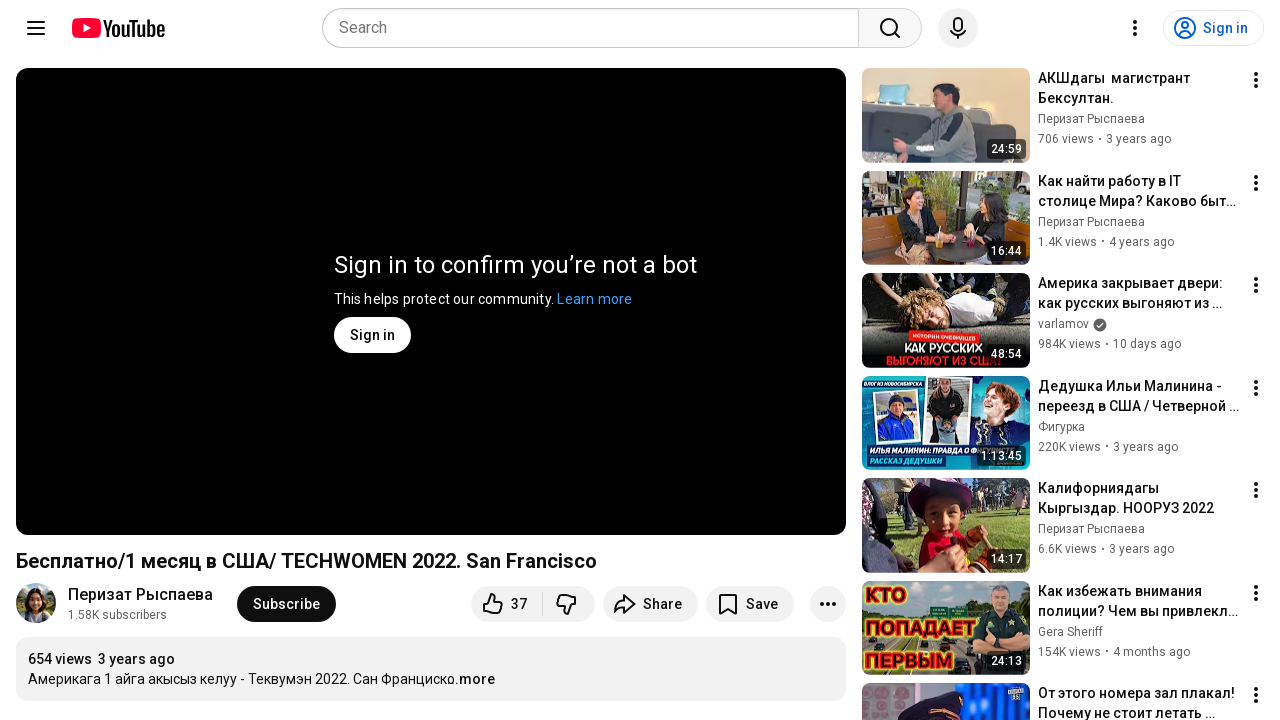

Navigated to YouTube mobile video page (https://m.youtube.com/watch?v=honyViov9po&t=27s)
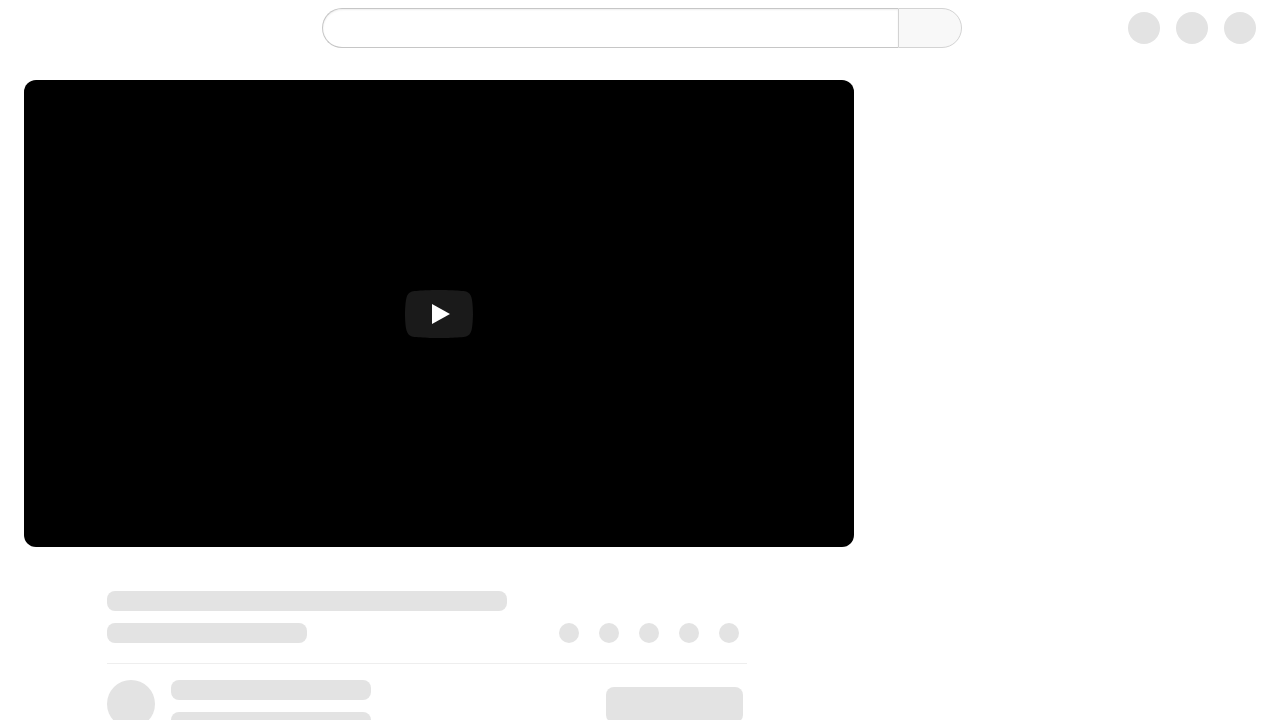

Waited for page to reach domcontentloaded state
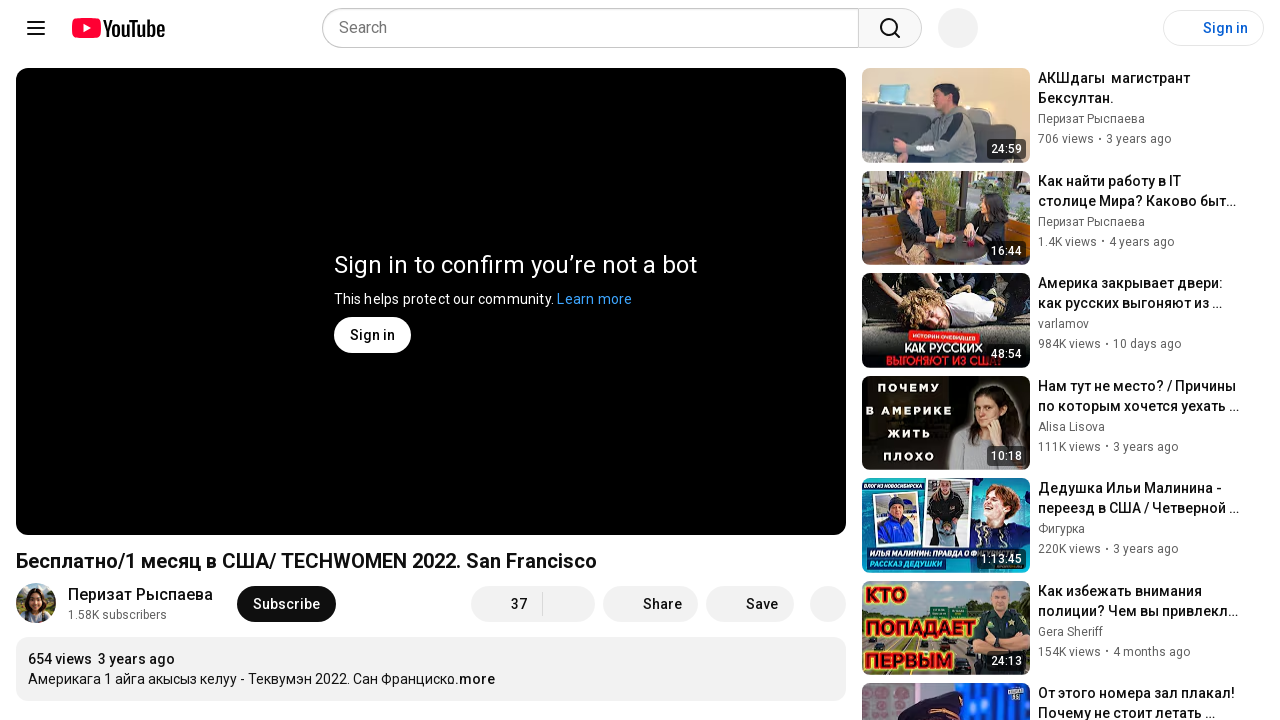

Navigated to YouTube mobile video page (https://m.youtube.com/watch?v=honyViov9po&t=27s)
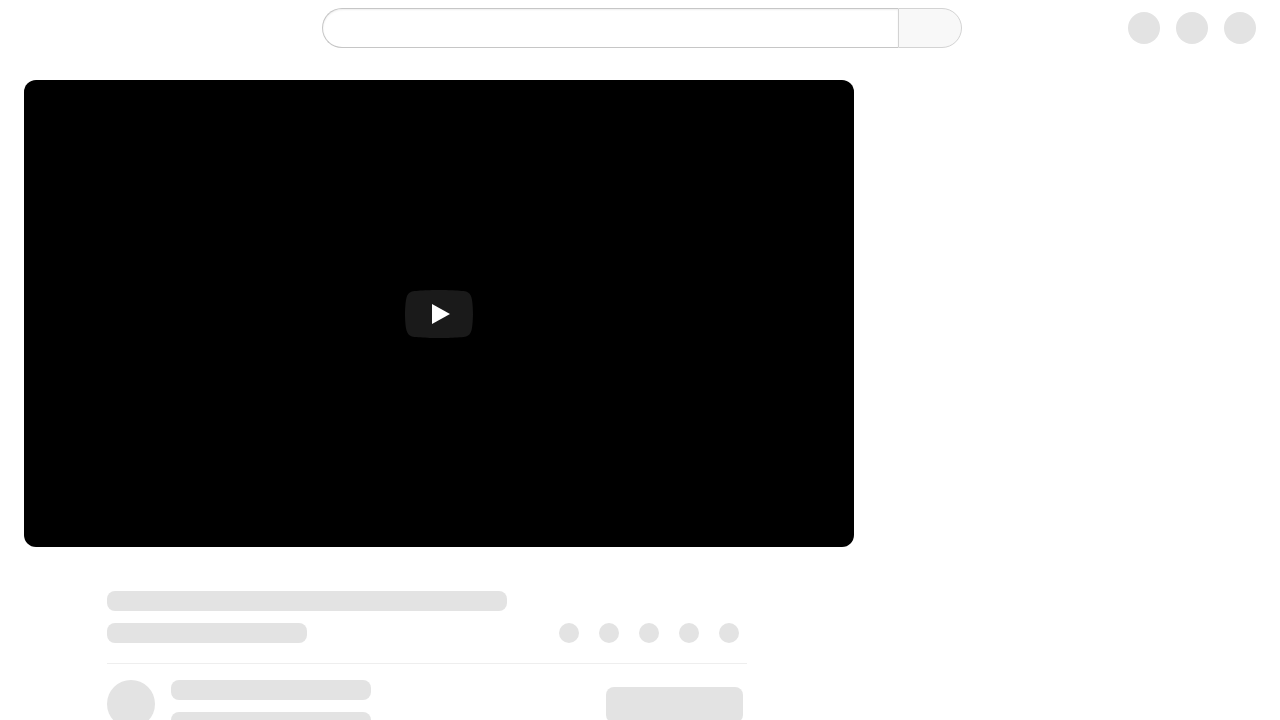

Waited for page to reach domcontentloaded state
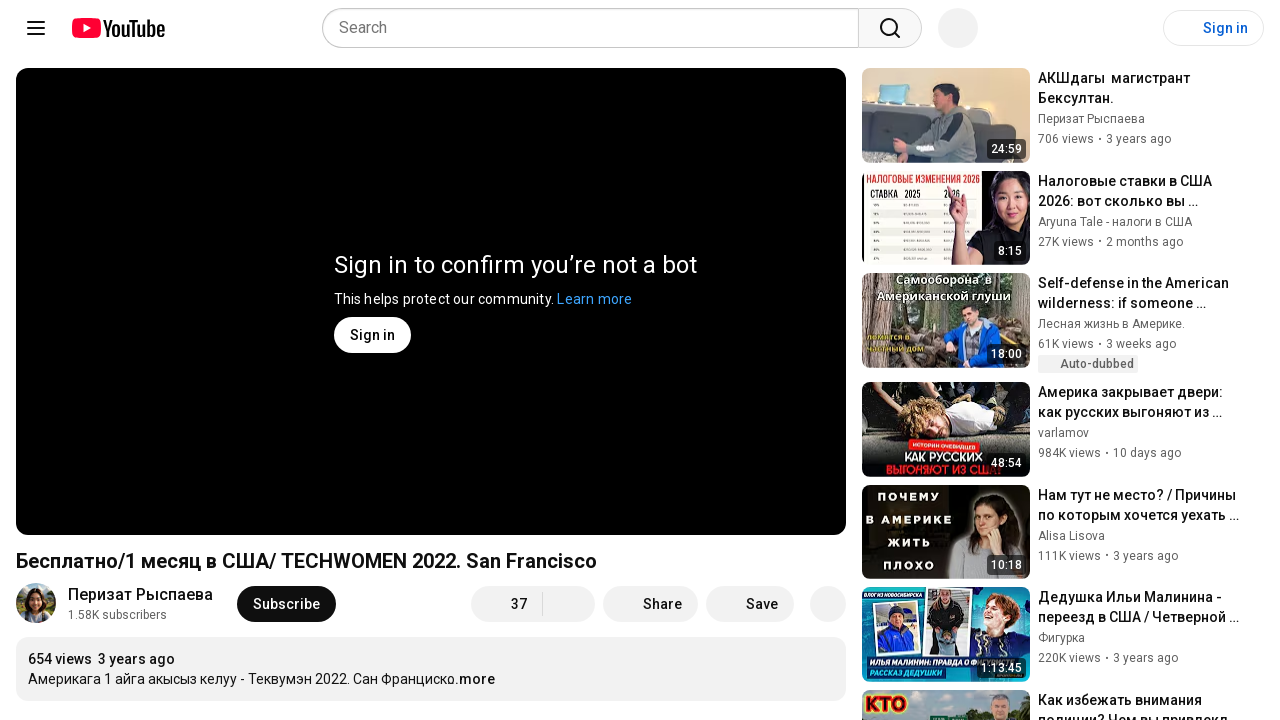

Navigated to YouTube mobile video page (https://m.youtube.com/watch?v=honyViov9po&t=27s)
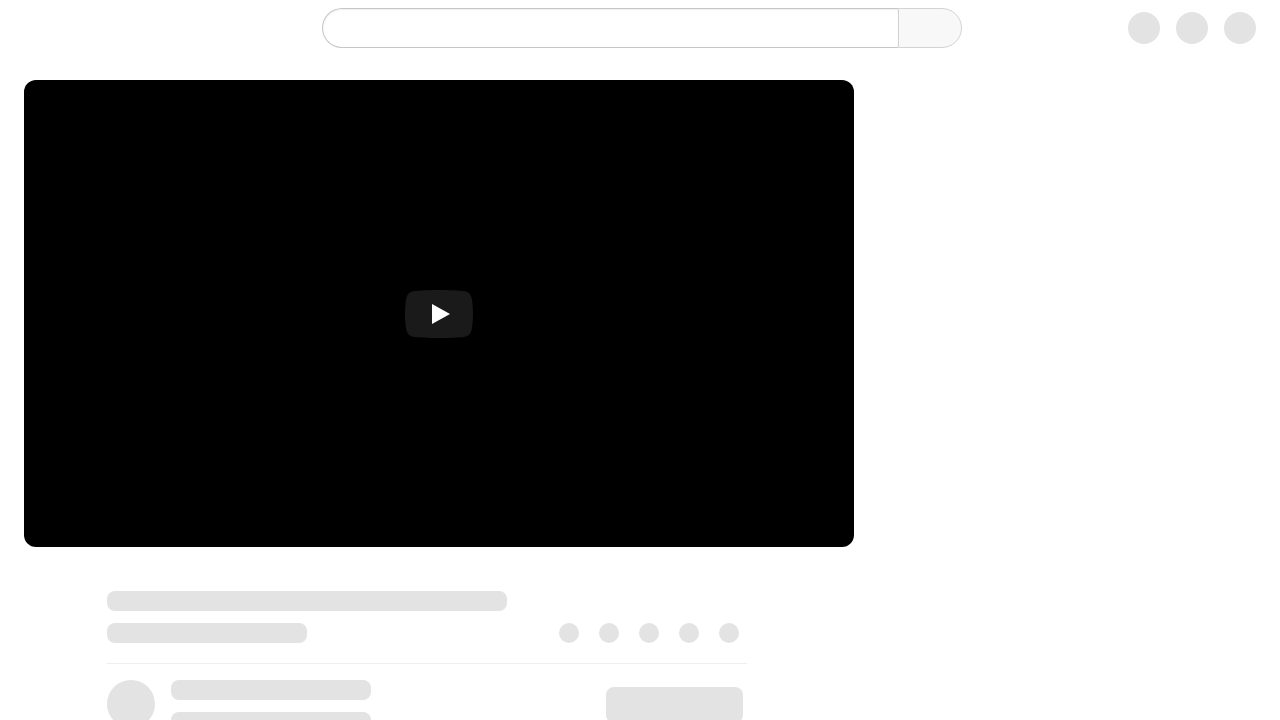

Waited for page to reach domcontentloaded state
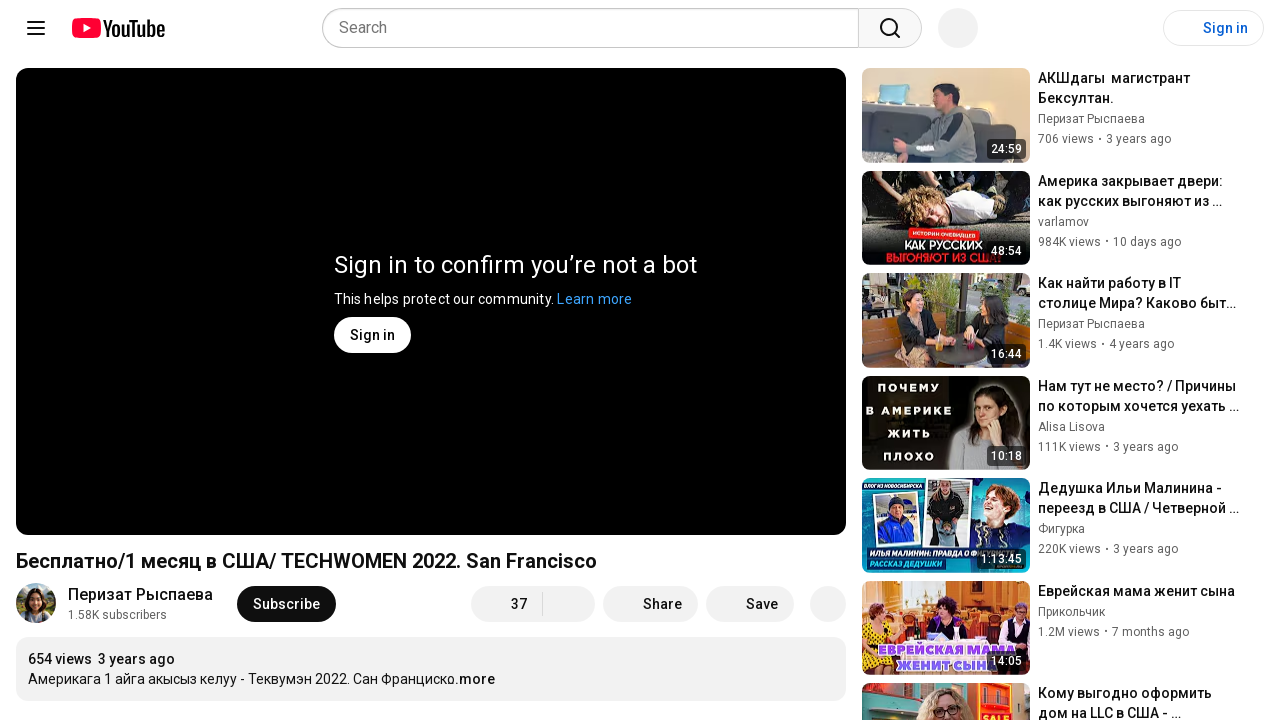

Navigated to YouTube mobile video page (https://m.youtube.com/watch?v=honyViov9po&t=27s)
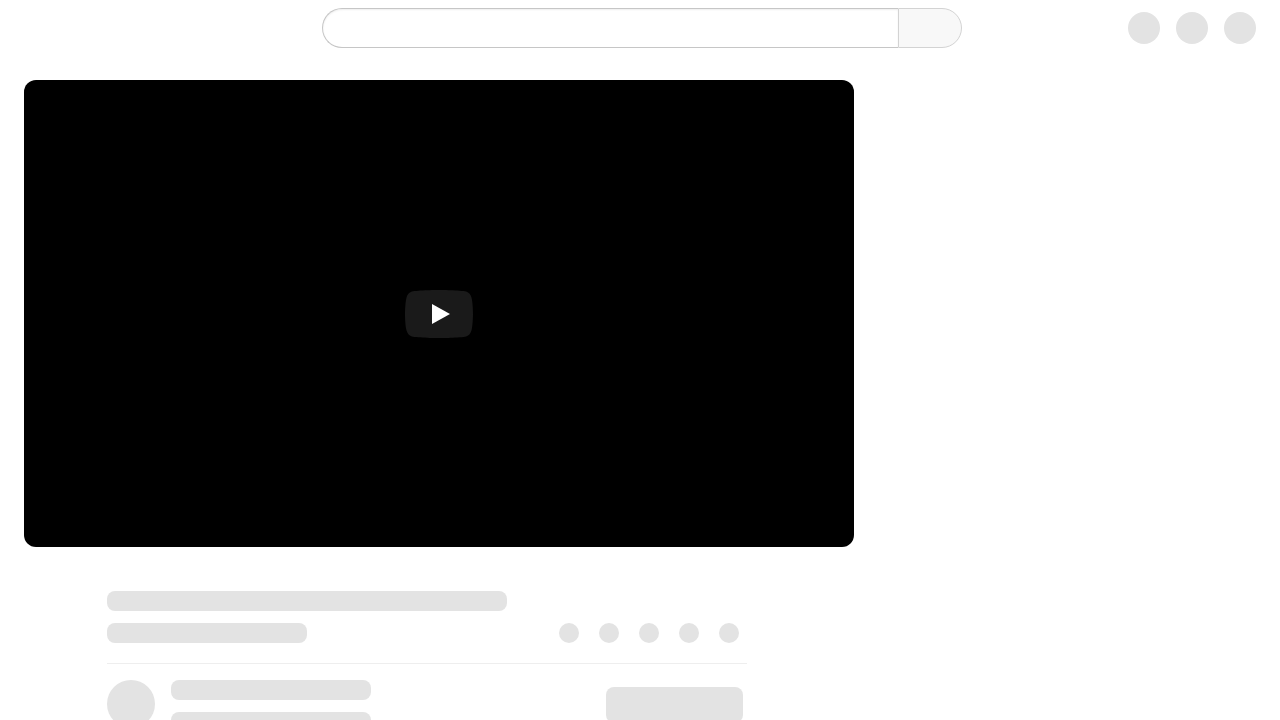

Waited for page to reach domcontentloaded state
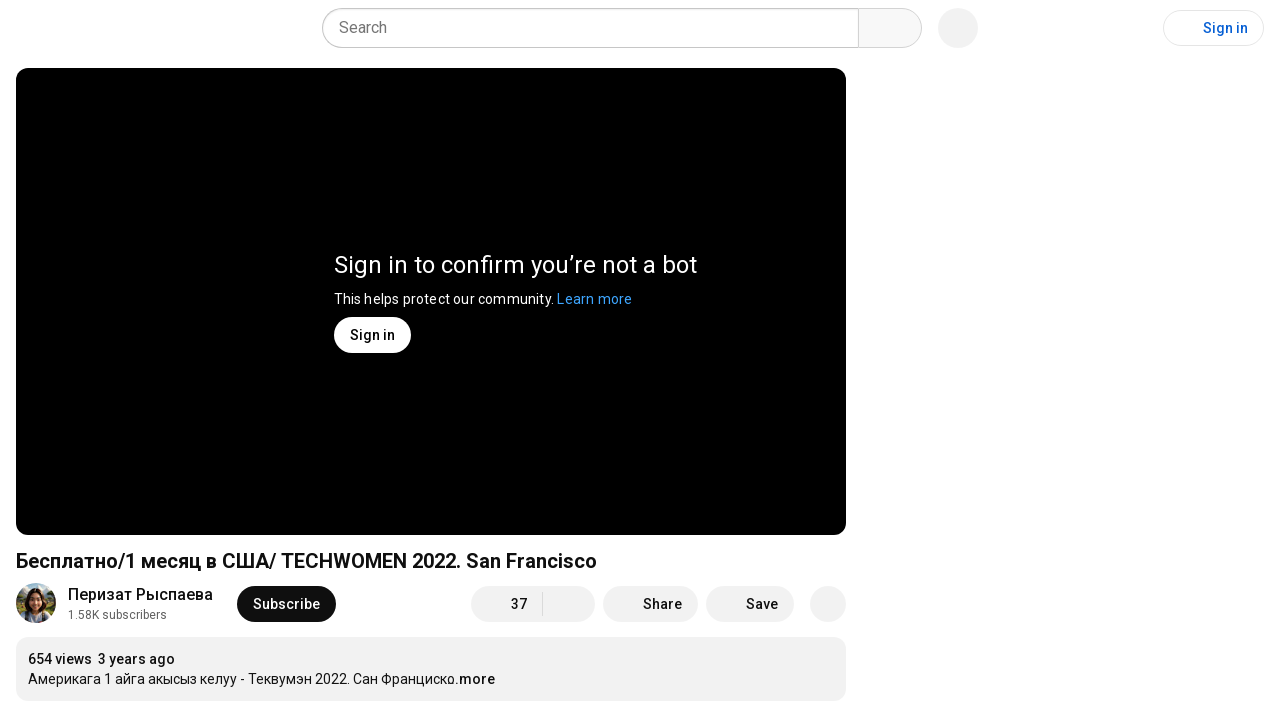

Navigated to YouTube mobile video page (https://m.youtube.com/watch?v=honyViov9po&t=27s)
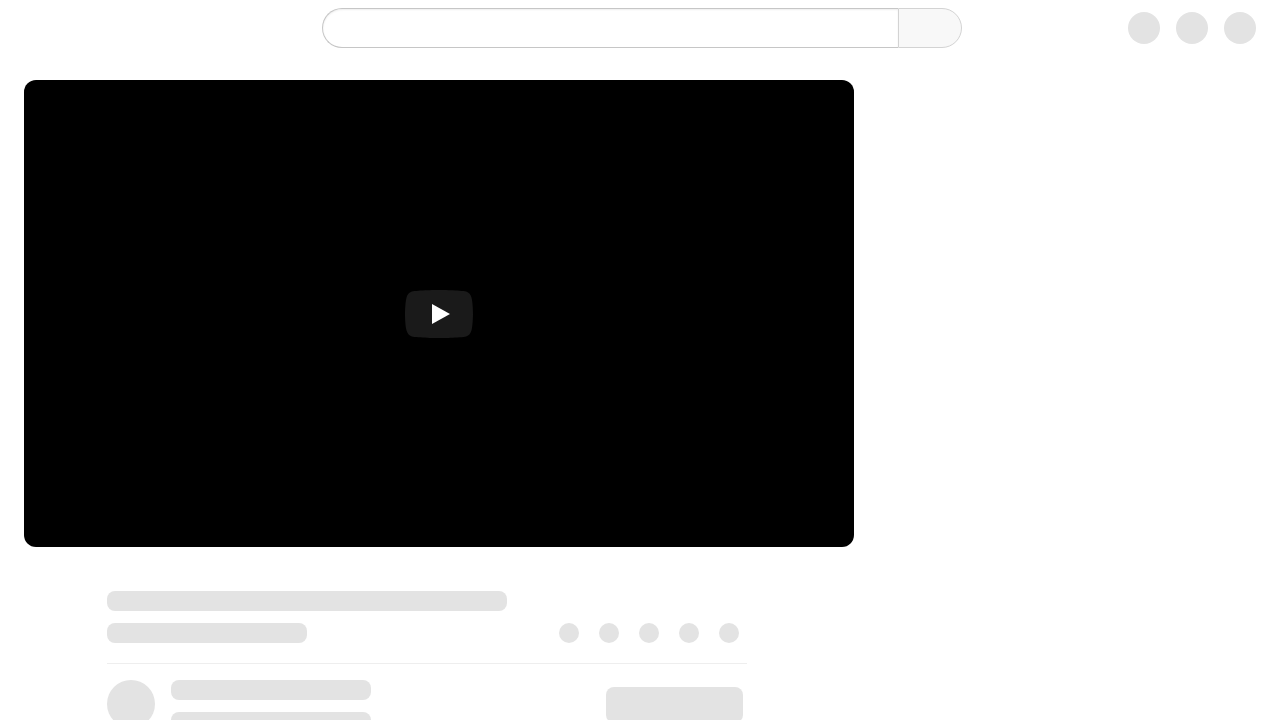

Waited for page to reach domcontentloaded state
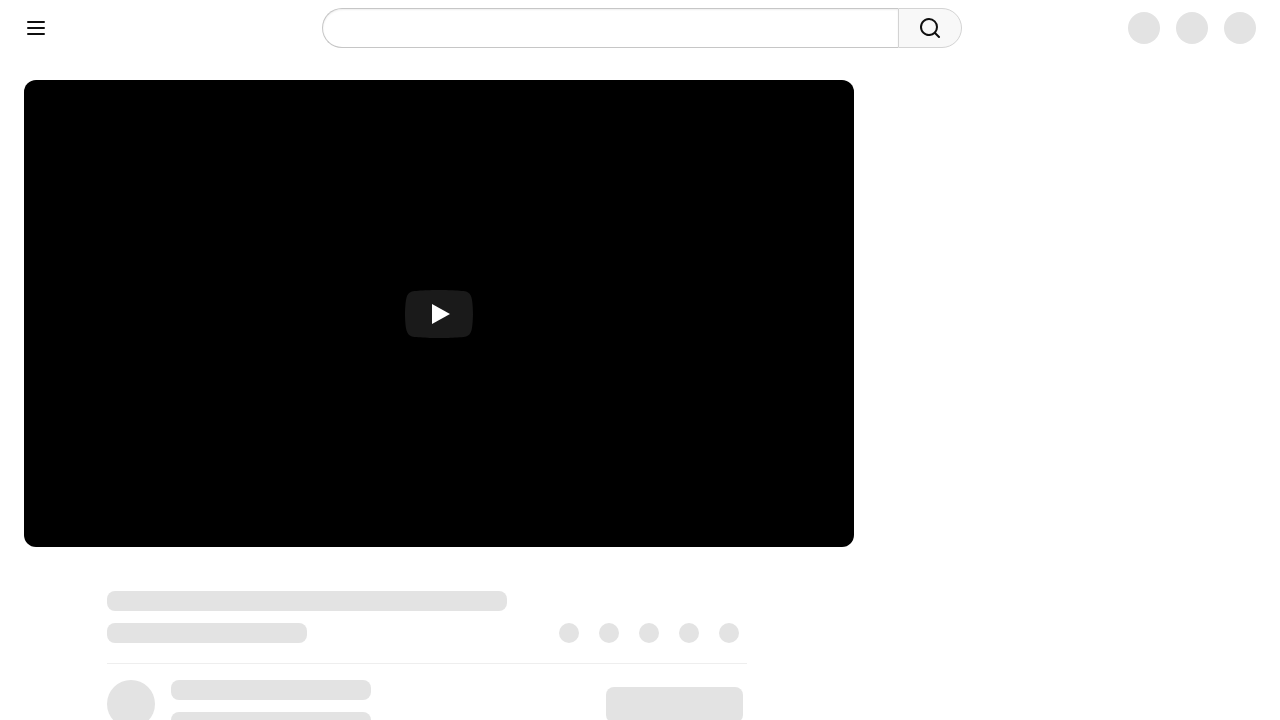

Navigated to YouTube mobile video page (https://m.youtube.com/watch?v=honyViov9po&t=27s)
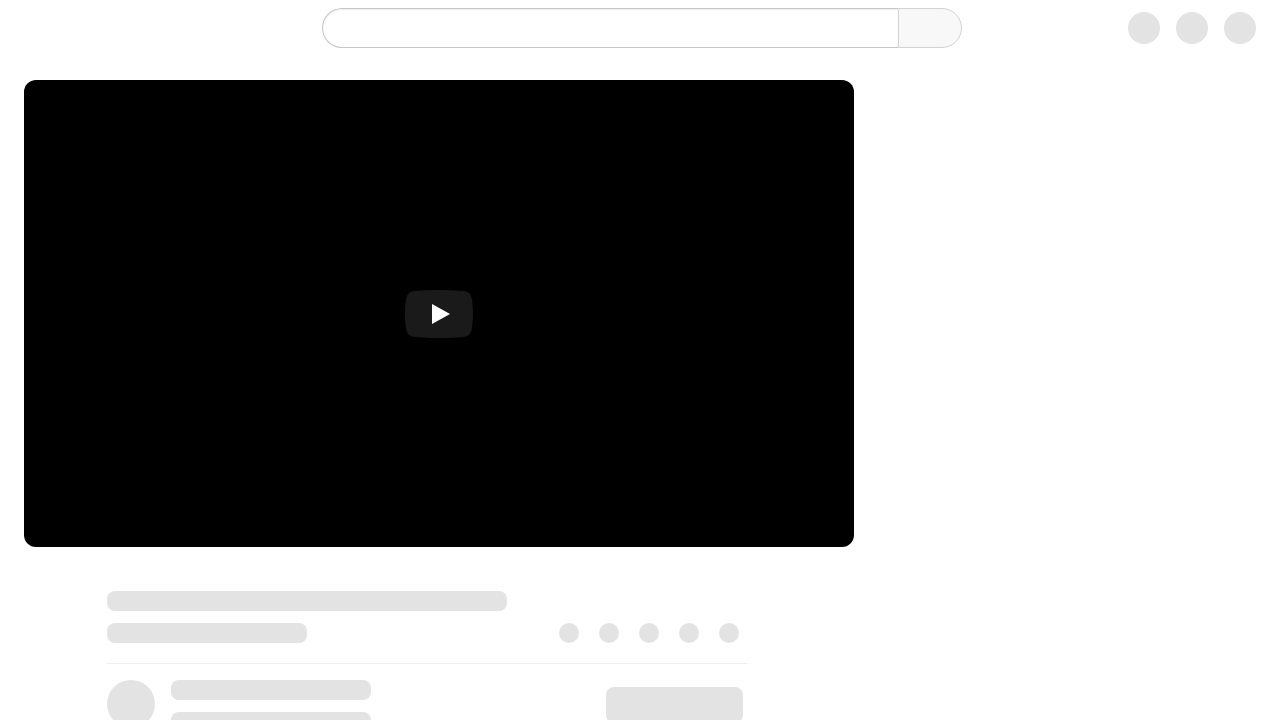

Waited for page to reach domcontentloaded state
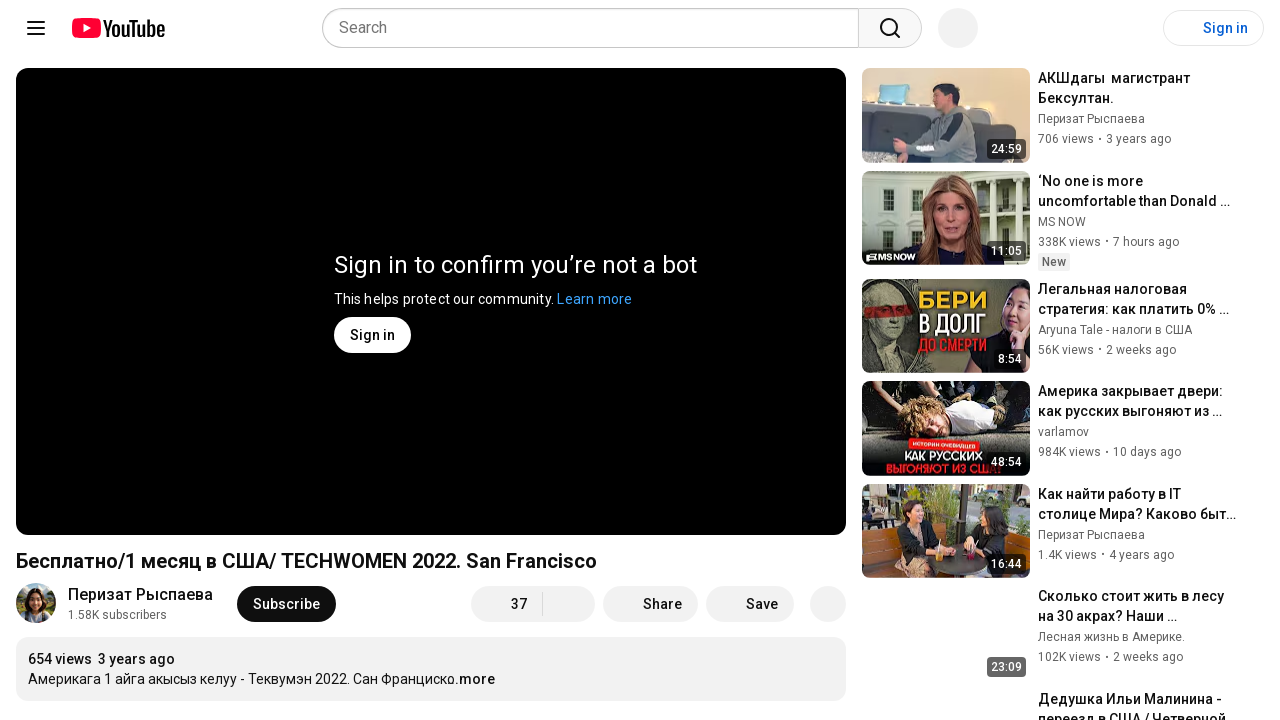

Navigated to YouTube mobile video page (https://m.youtube.com/watch?v=honyViov9po&t=27s)
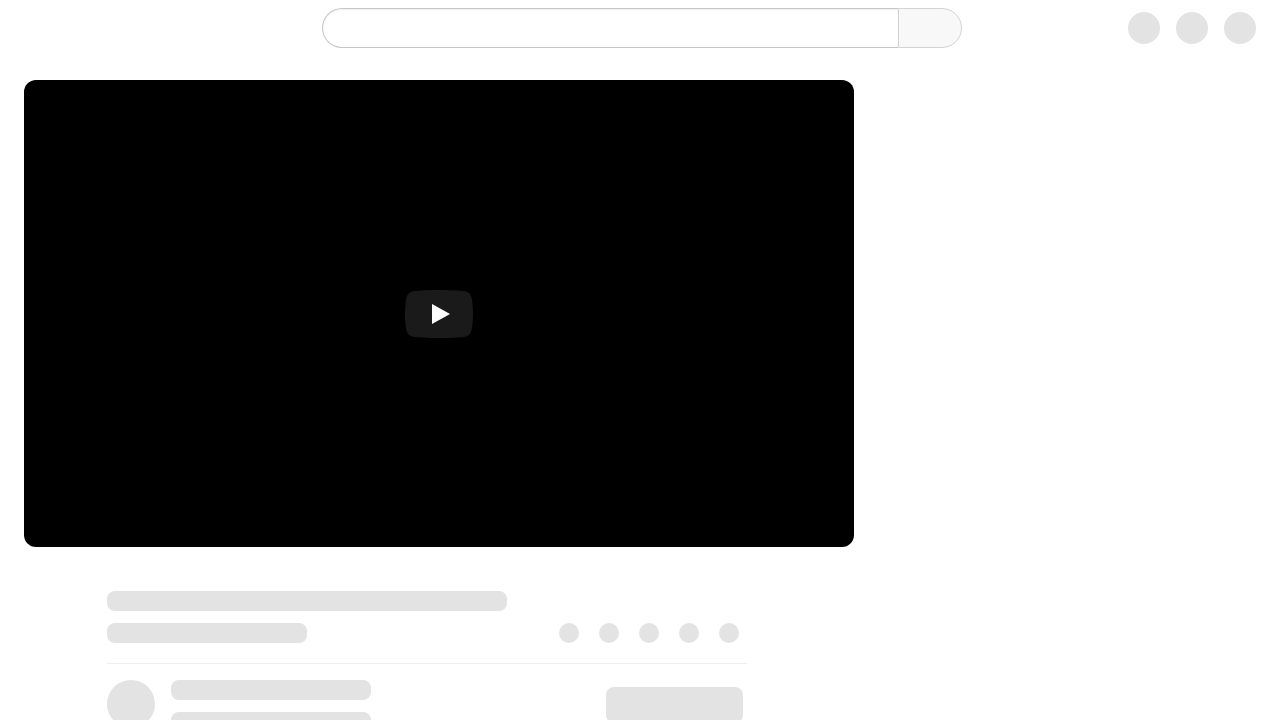

Waited for page to reach domcontentloaded state
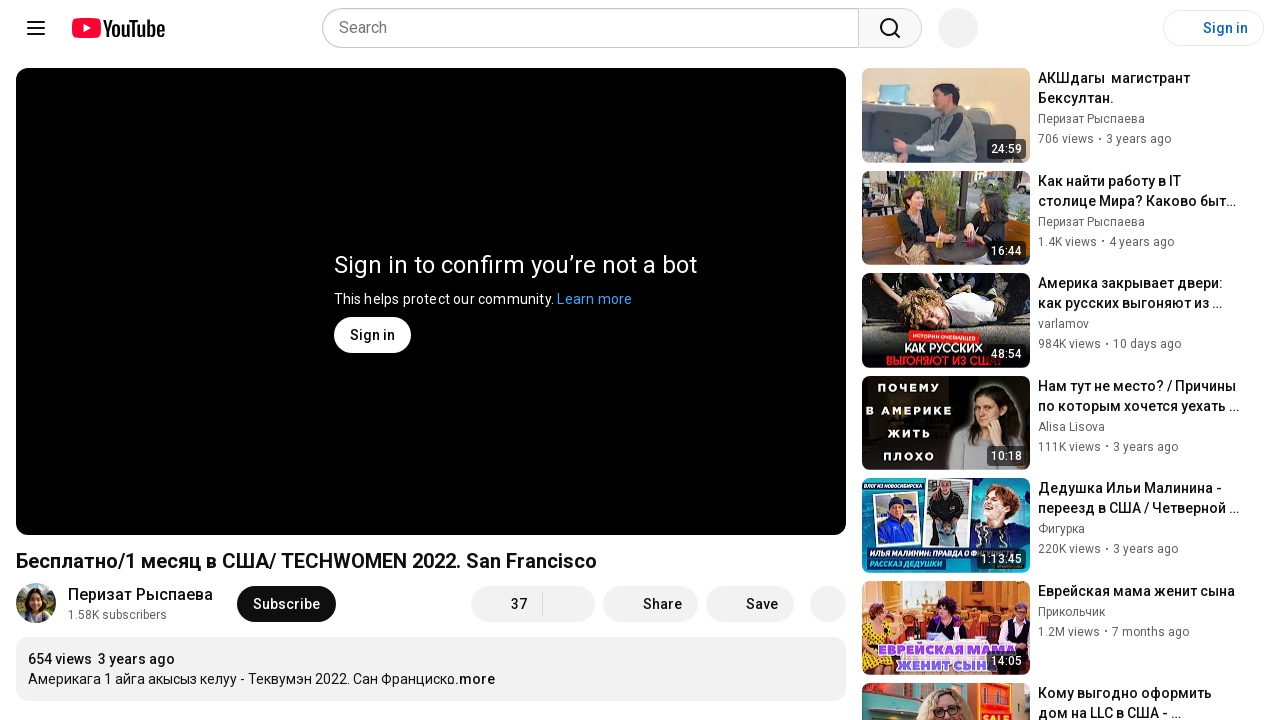

Navigated to YouTube mobile video page (https://m.youtube.com/watch?v=honyViov9po&t=27s)
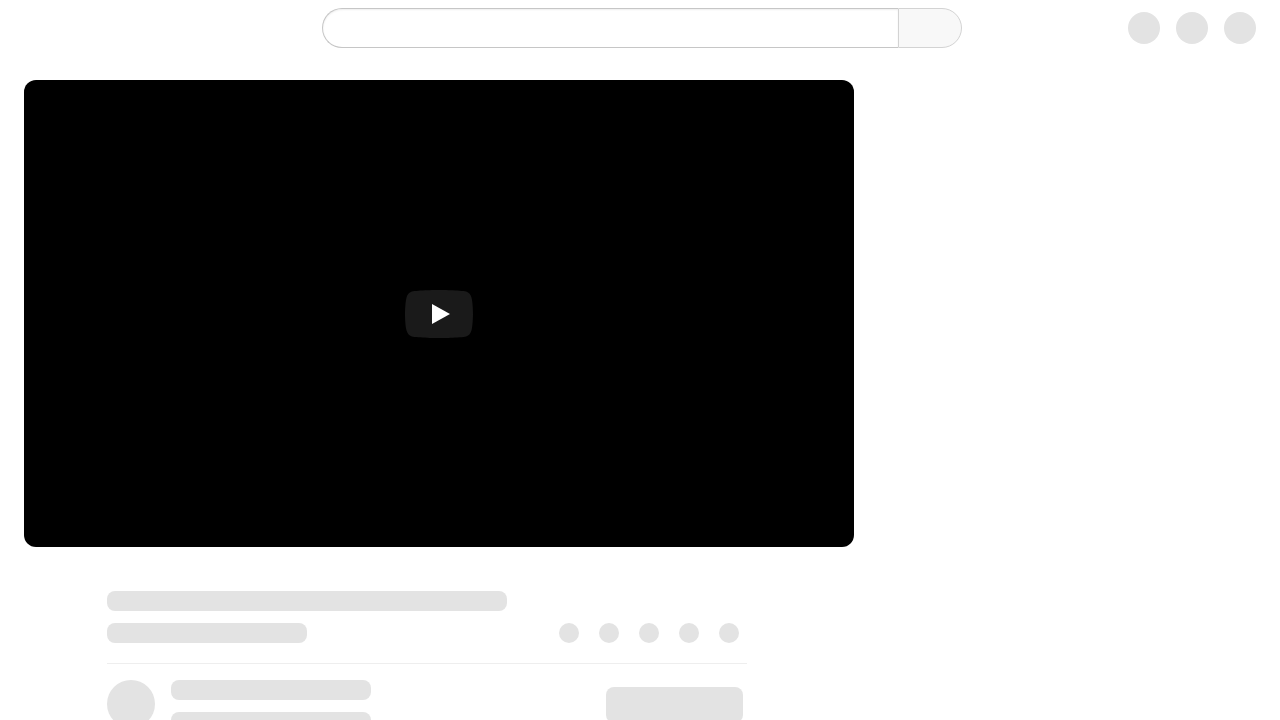

Waited for page to reach domcontentloaded state
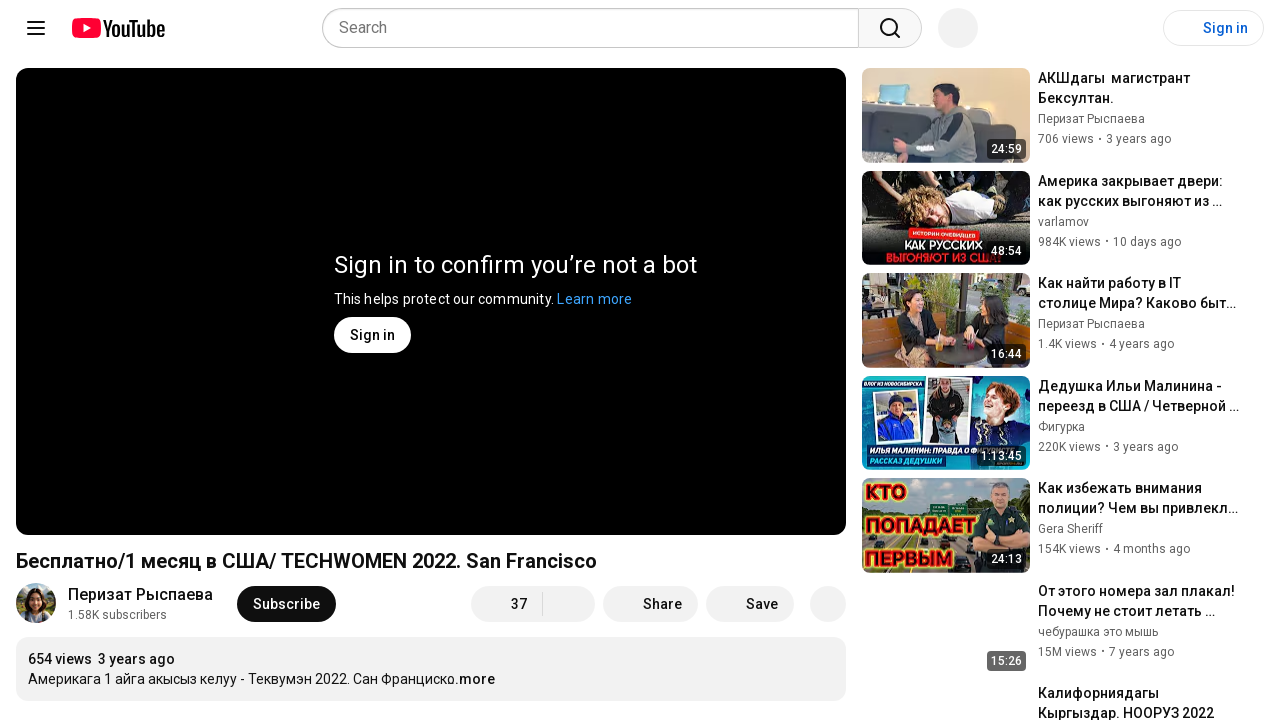

Navigated to YouTube mobile video page (https://m.youtube.com/watch?v=honyViov9po&t=27s)
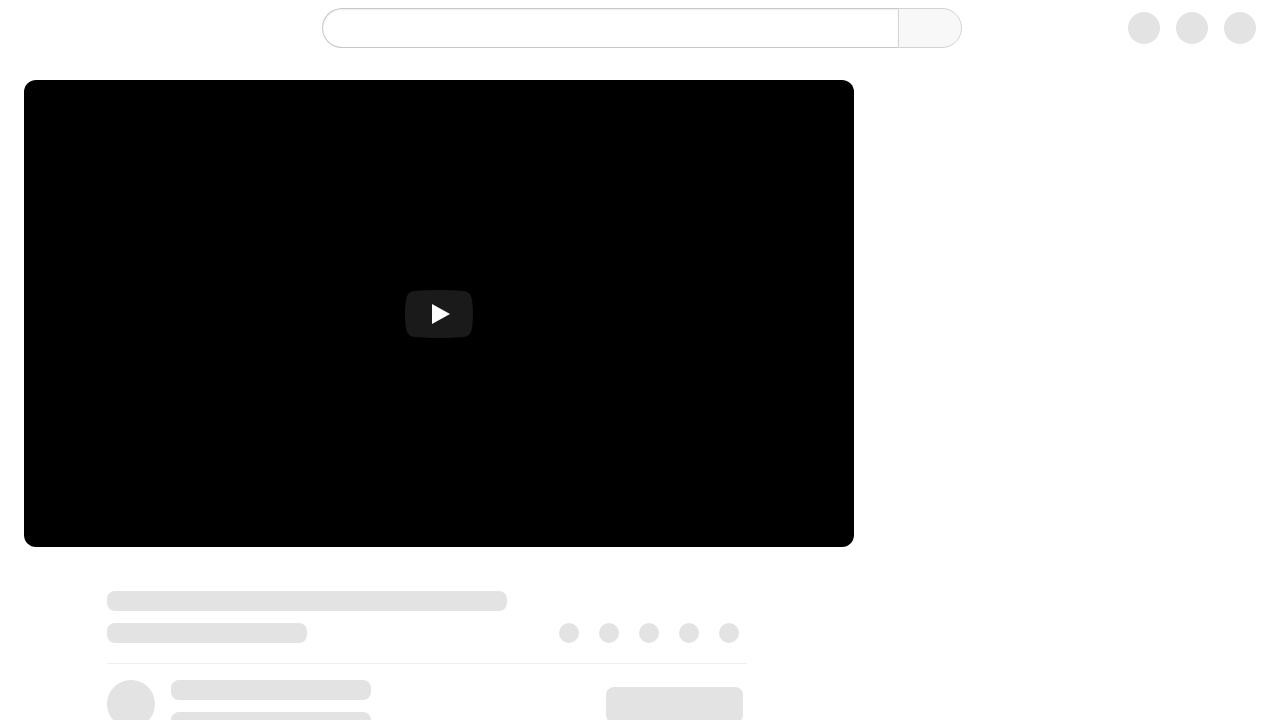

Waited for page to reach domcontentloaded state
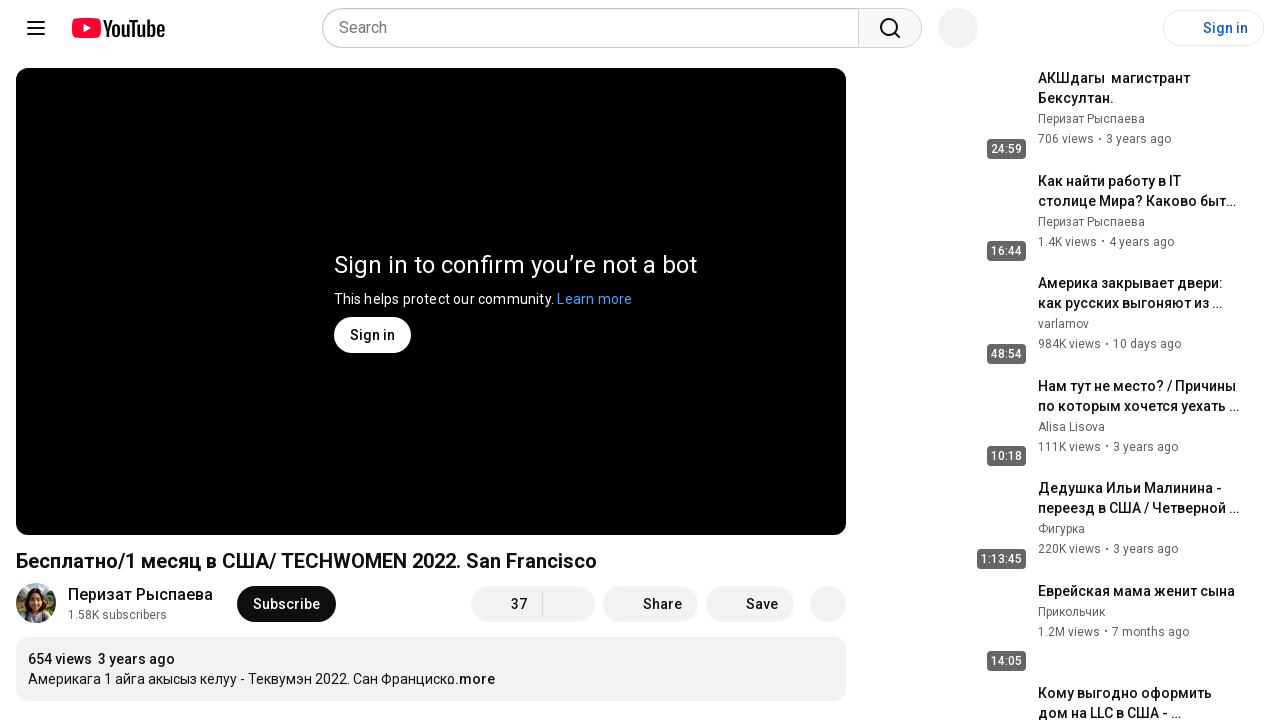

Navigated to YouTube mobile video page (https://m.youtube.com/watch?v=honyViov9po&t=27s)
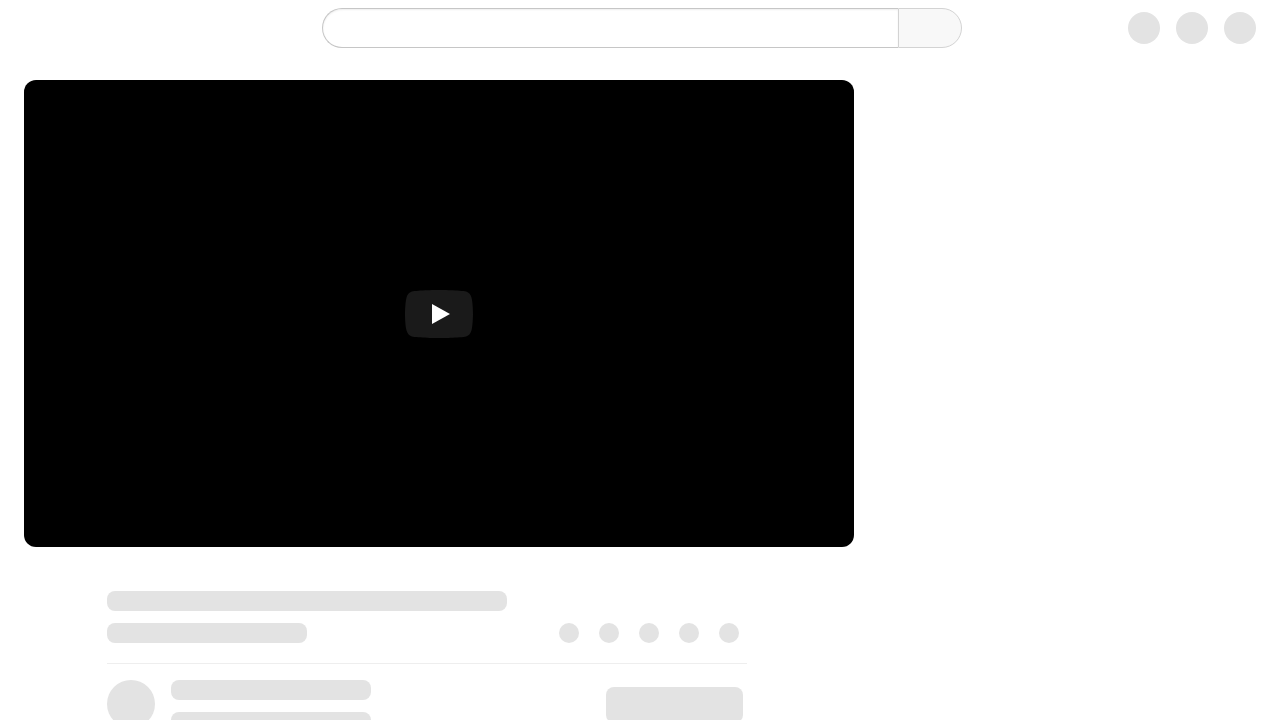

Waited for page to reach domcontentloaded state
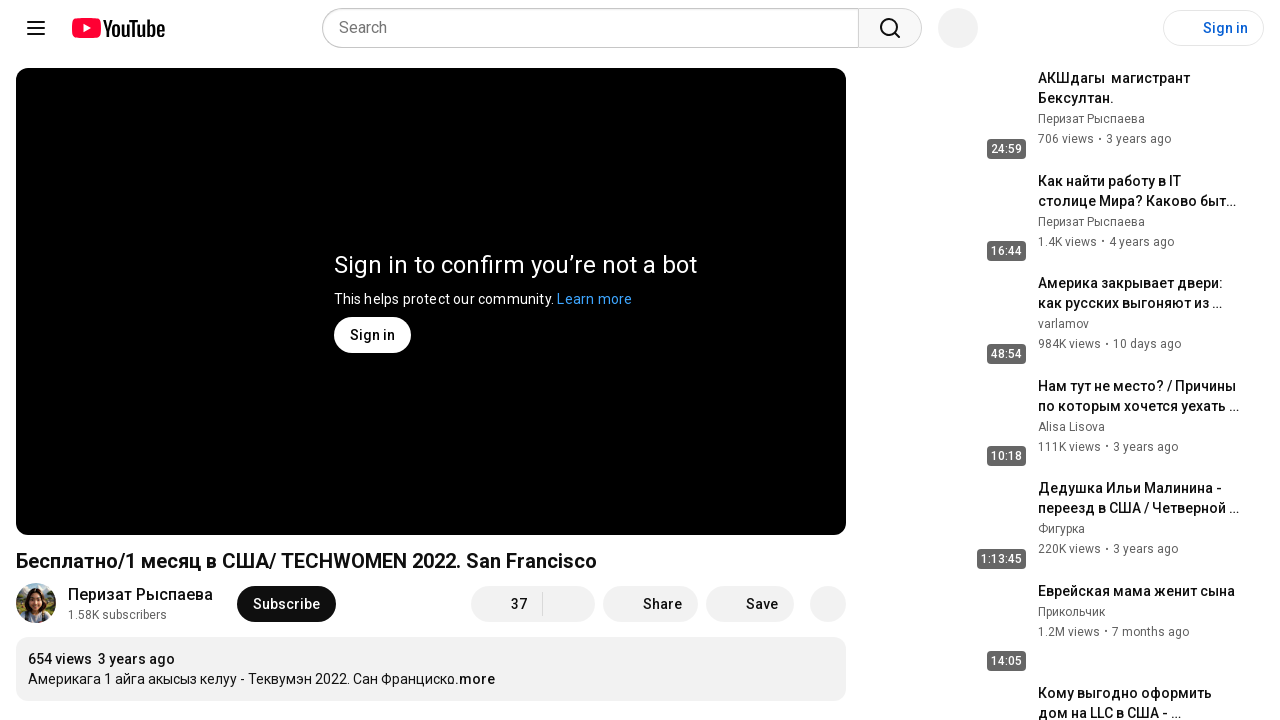

Navigated to YouTube mobile video page (https://m.youtube.com/watch?v=honyViov9po&t=27s)
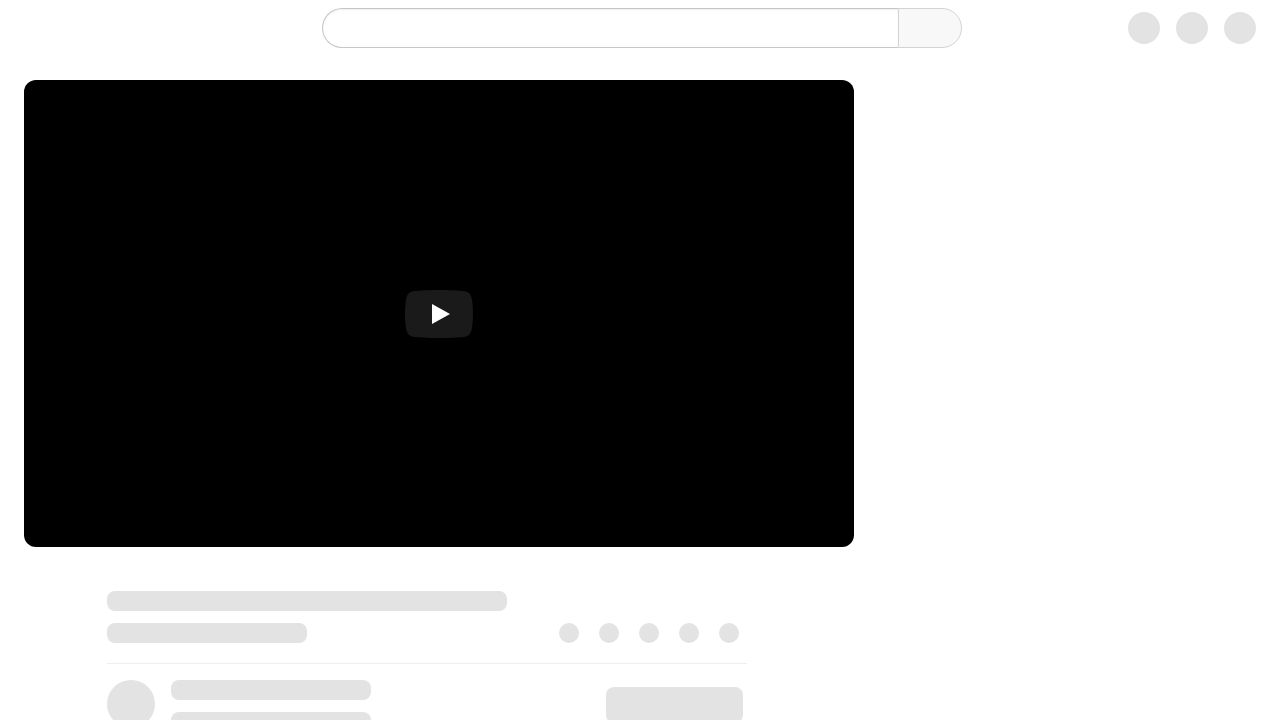

Waited for page to reach domcontentloaded state
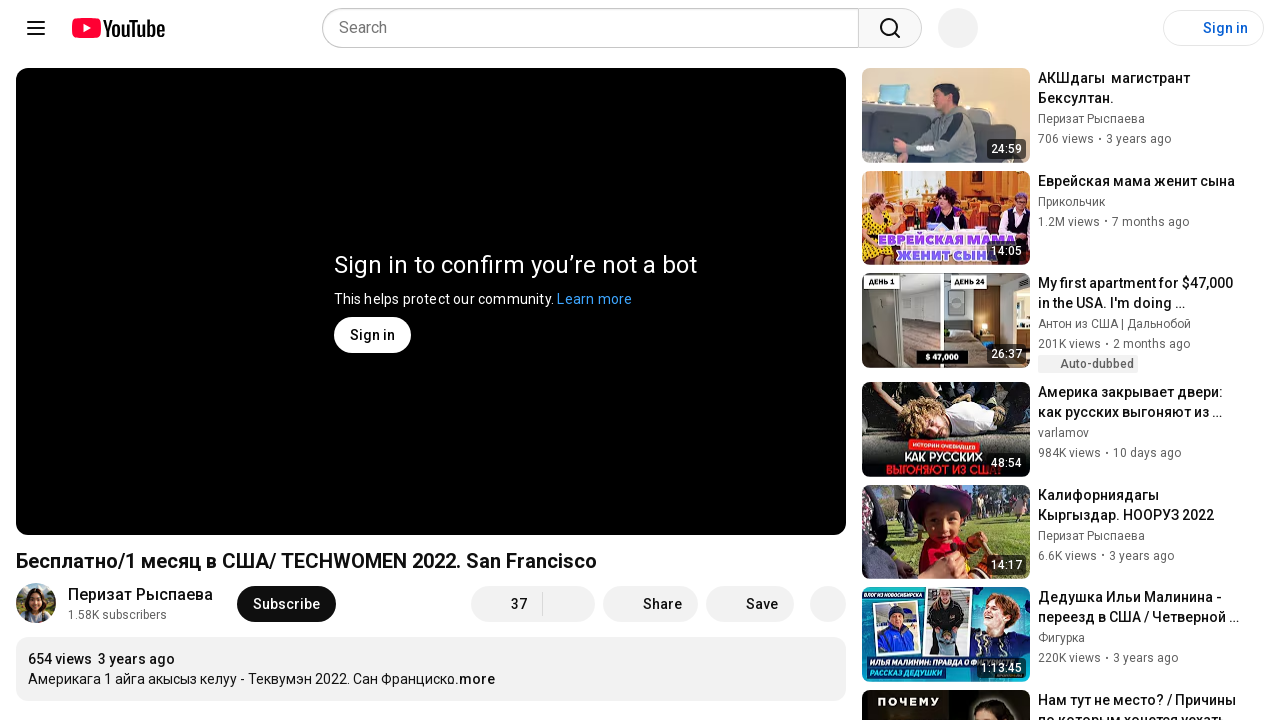

Navigated to YouTube mobile video page (https://m.youtube.com/watch?v=honyViov9po&t=27s)
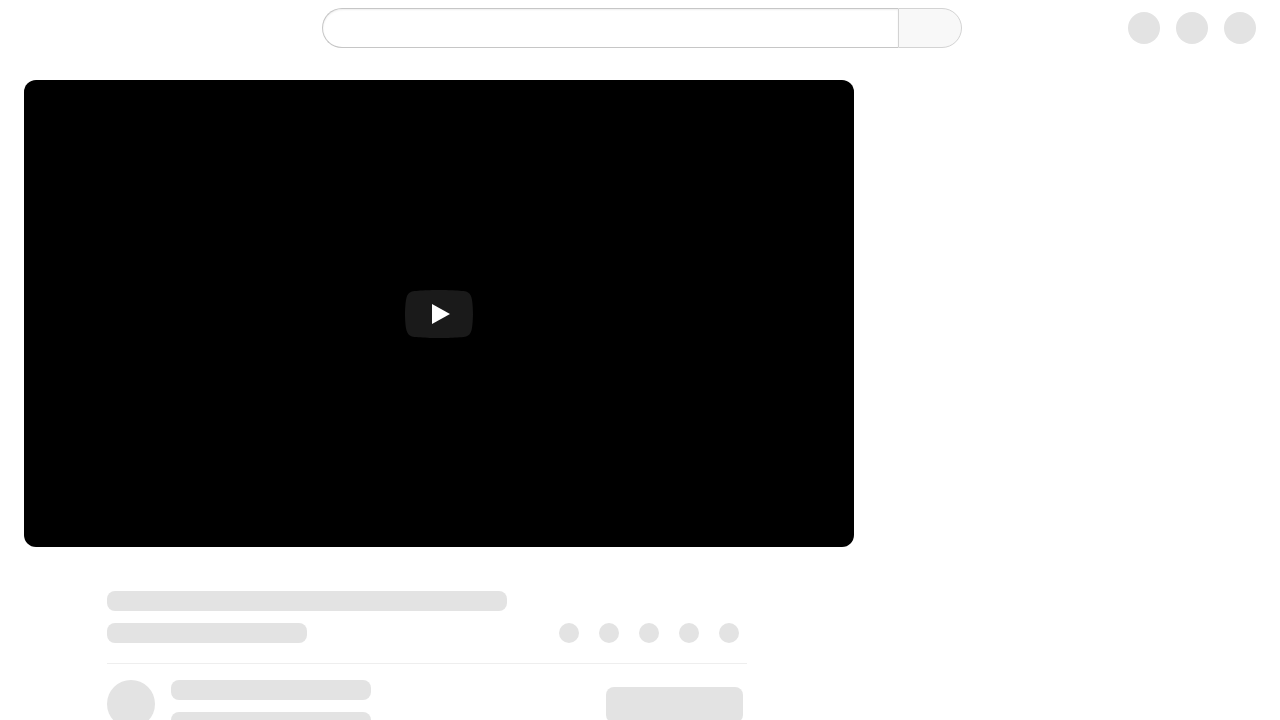

Waited for page to reach domcontentloaded state
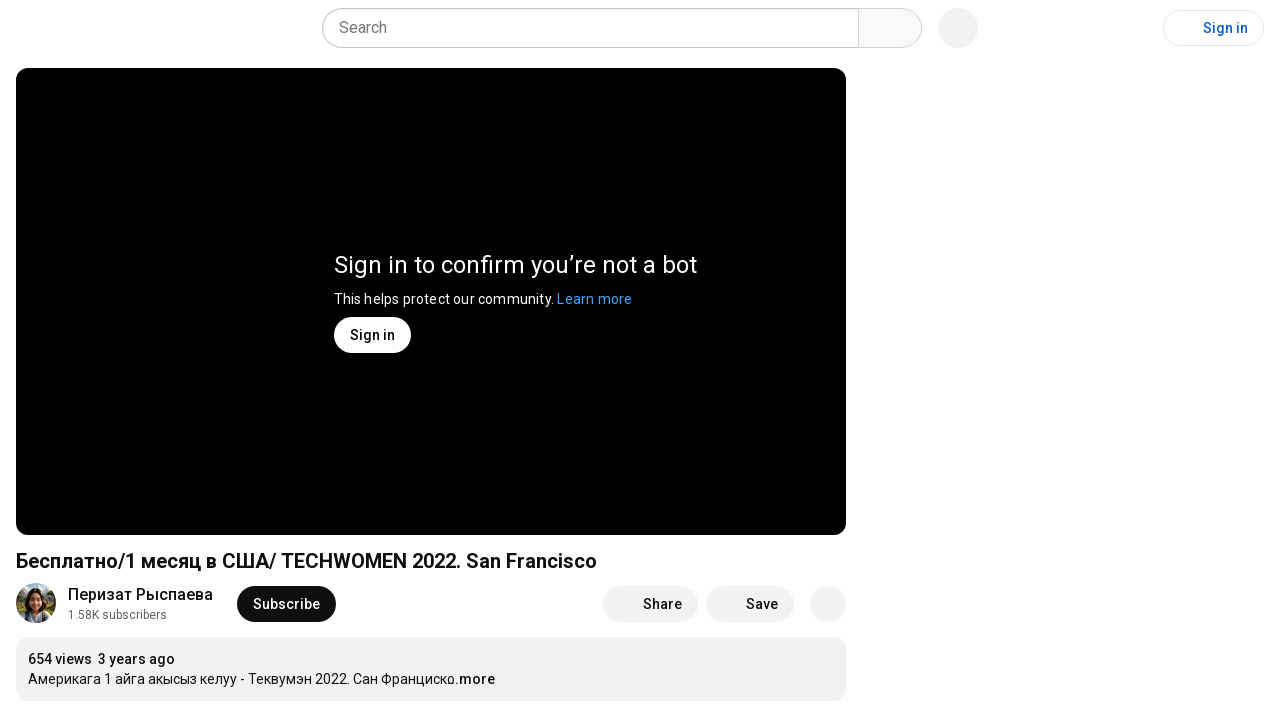

Navigated to YouTube mobile video page (https://m.youtube.com/watch?v=honyViov9po&t=27s)
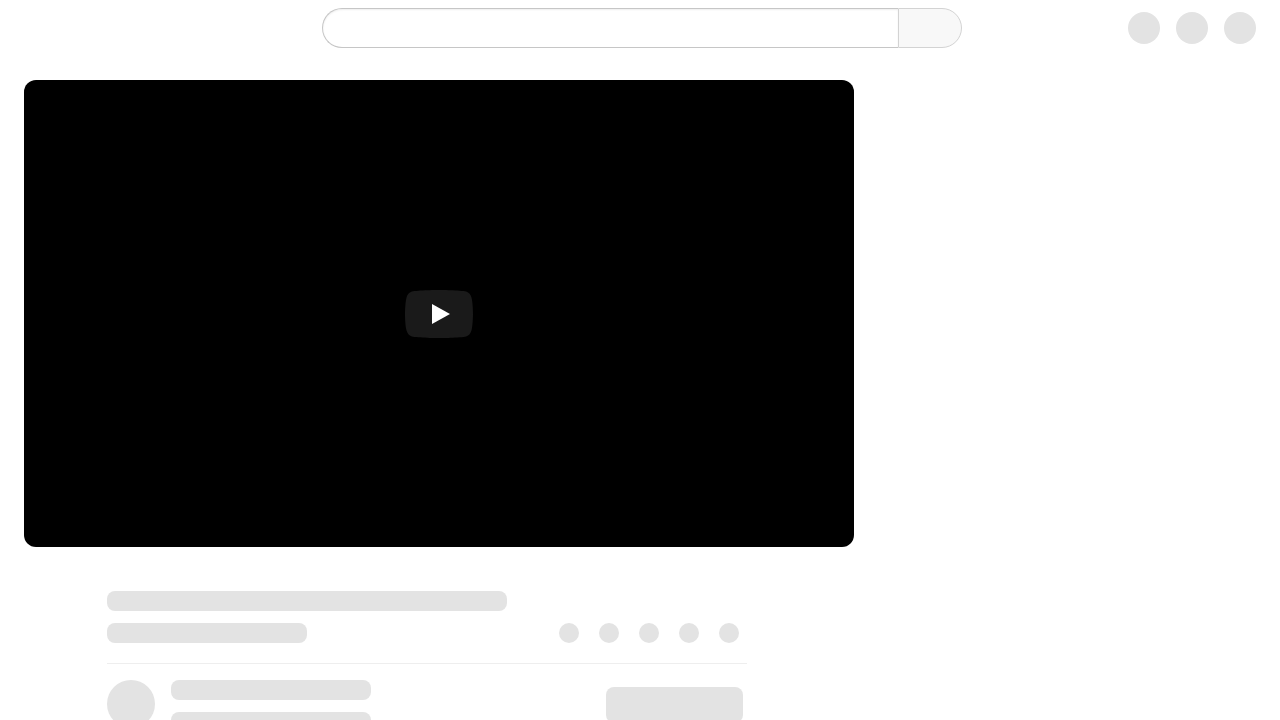

Waited for page to reach domcontentloaded state
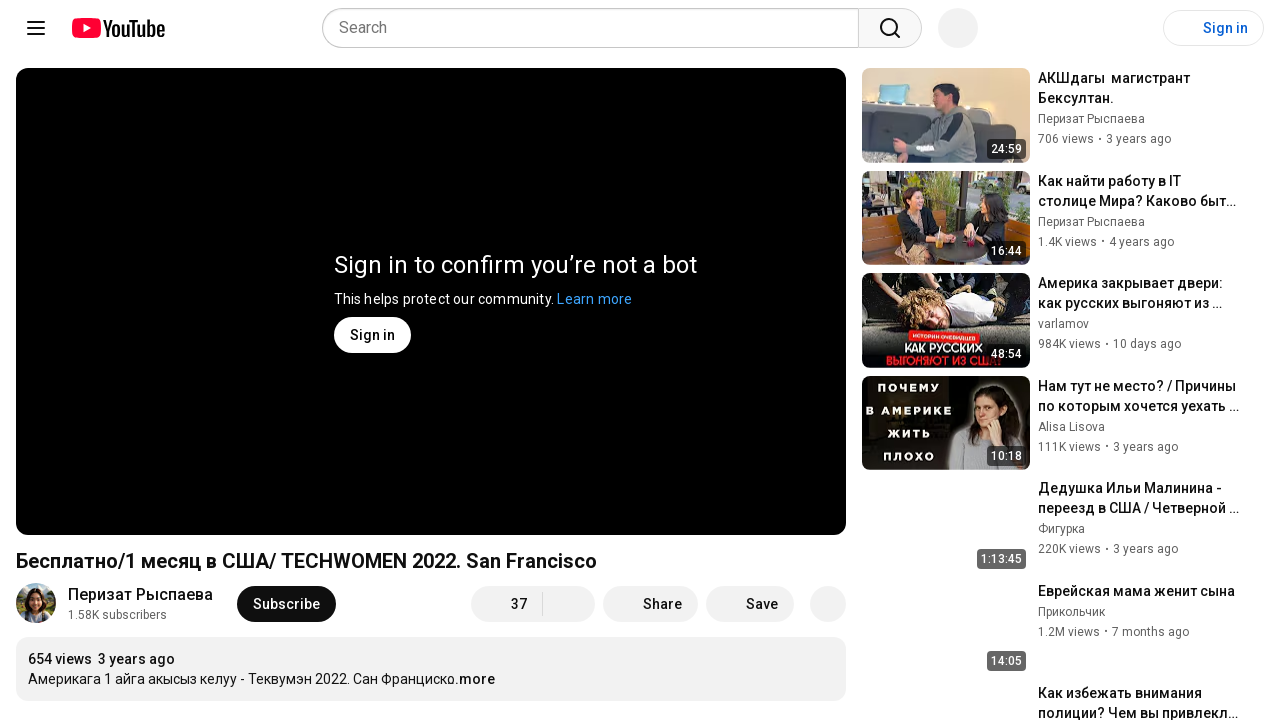

Navigated to YouTube mobile video page (https://m.youtube.com/watch?v=honyViov9po&t=27s)
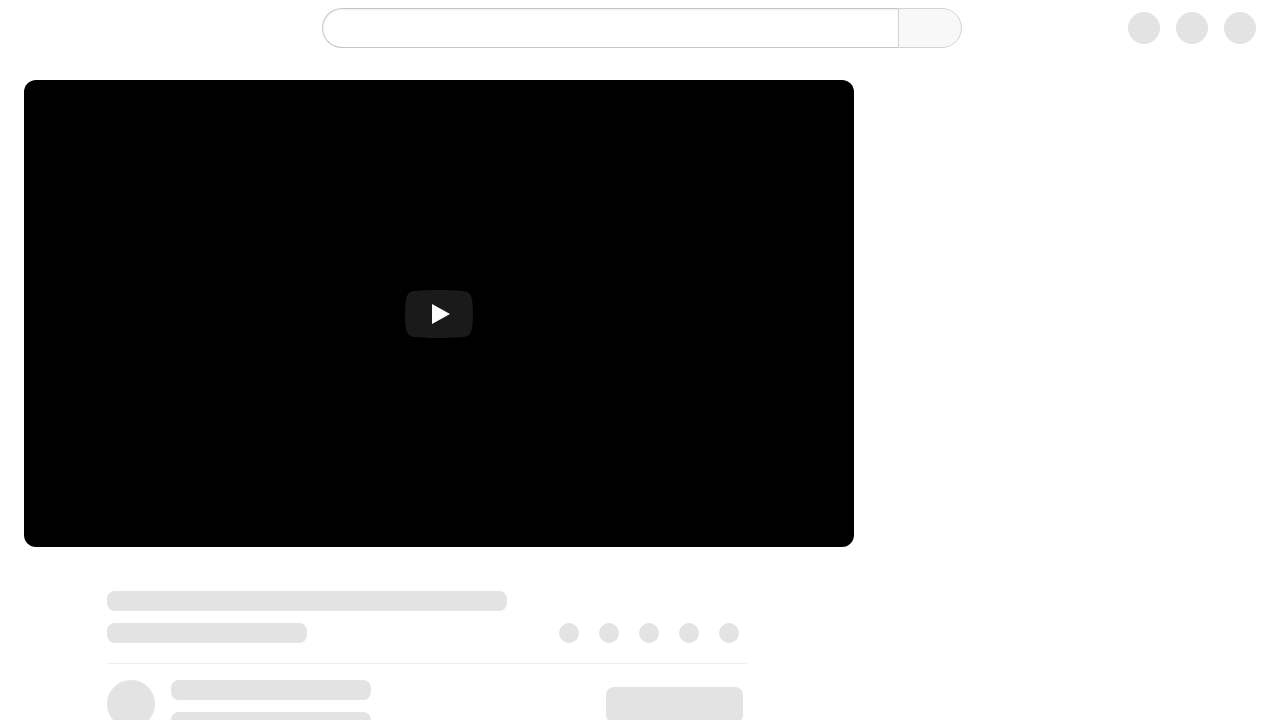

Waited for page to reach domcontentloaded state
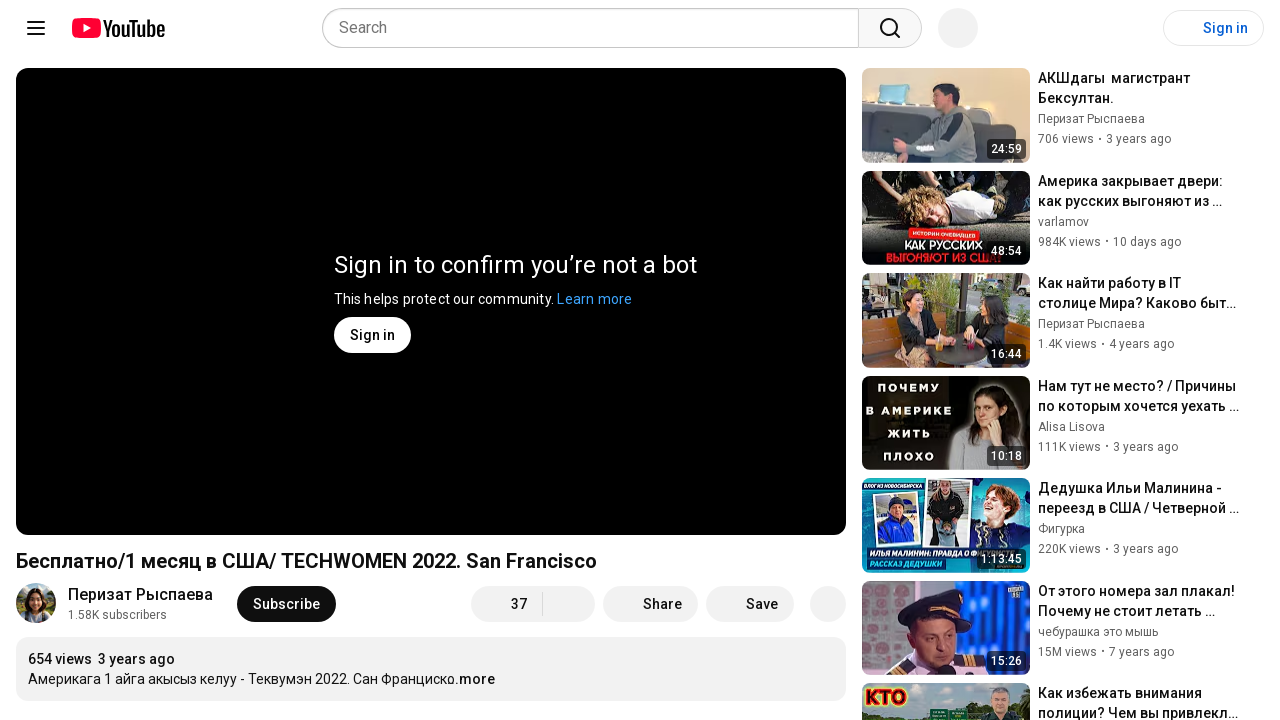

Navigated to YouTube mobile video page (https://m.youtube.com/watch?v=honyViov9po&t=27s)
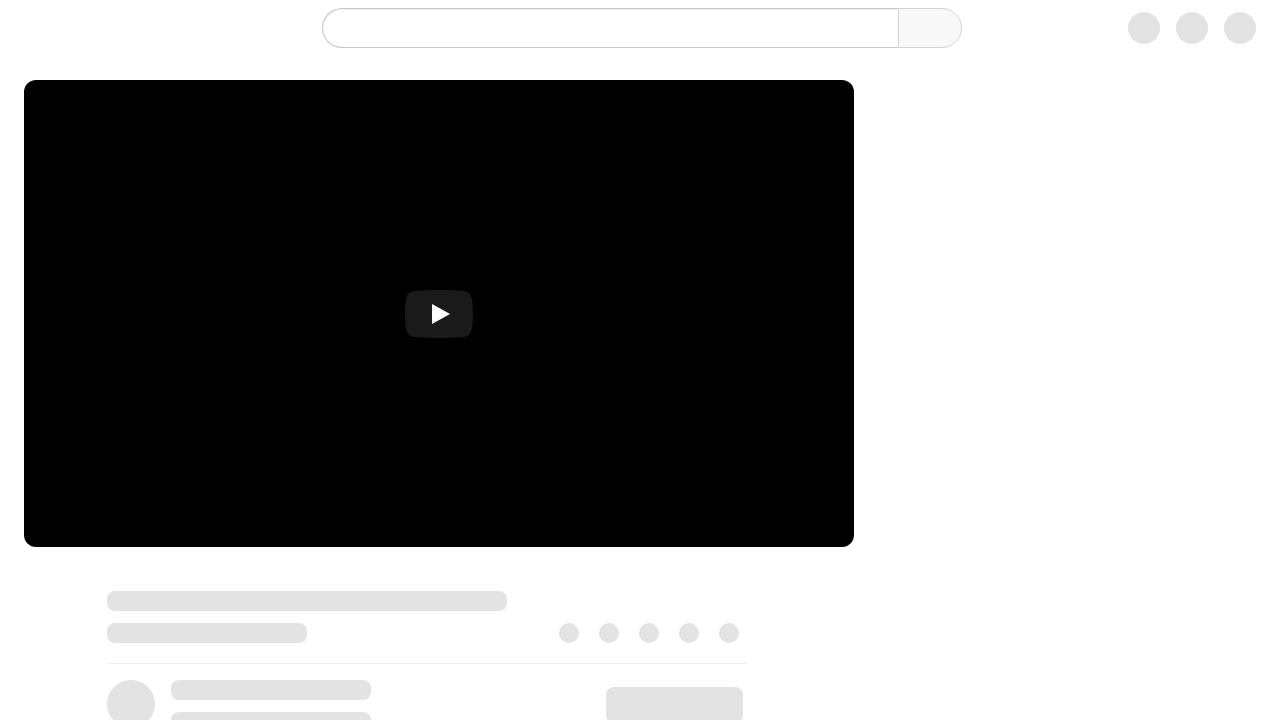

Waited for page to reach domcontentloaded state
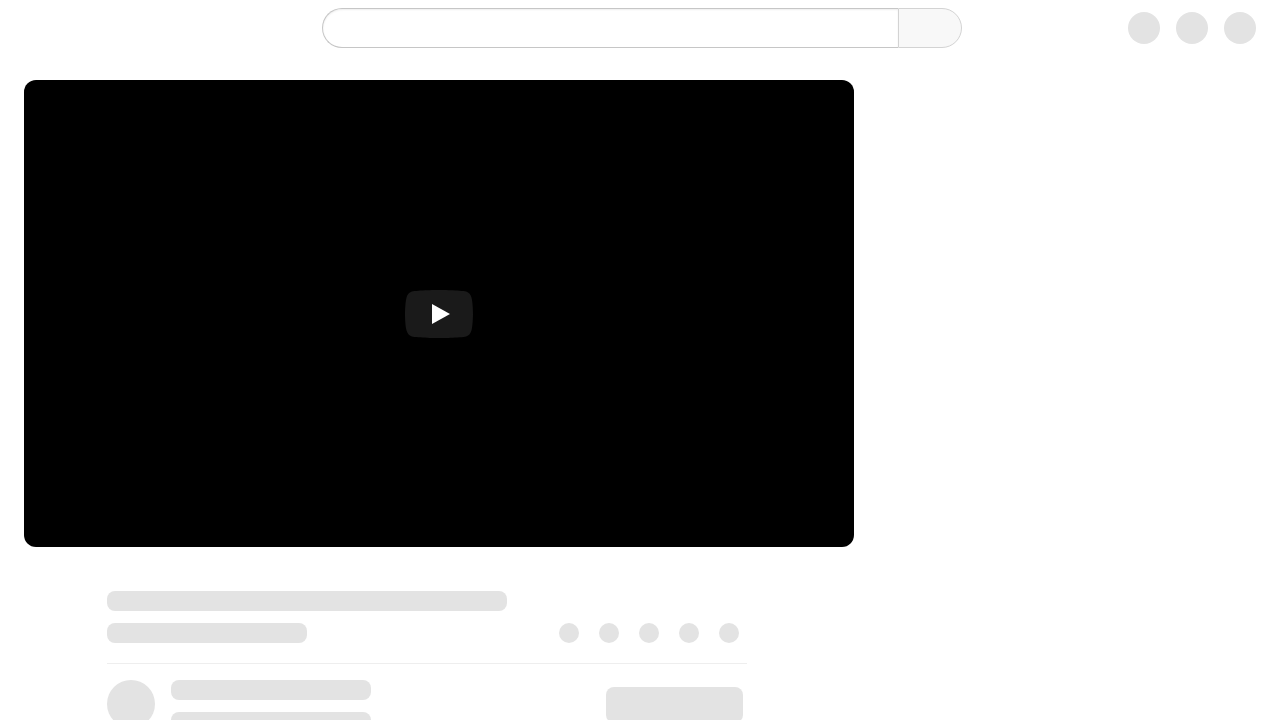

Navigated to YouTube mobile video page (https://m.youtube.com/watch?v=honyViov9po&t=27s)
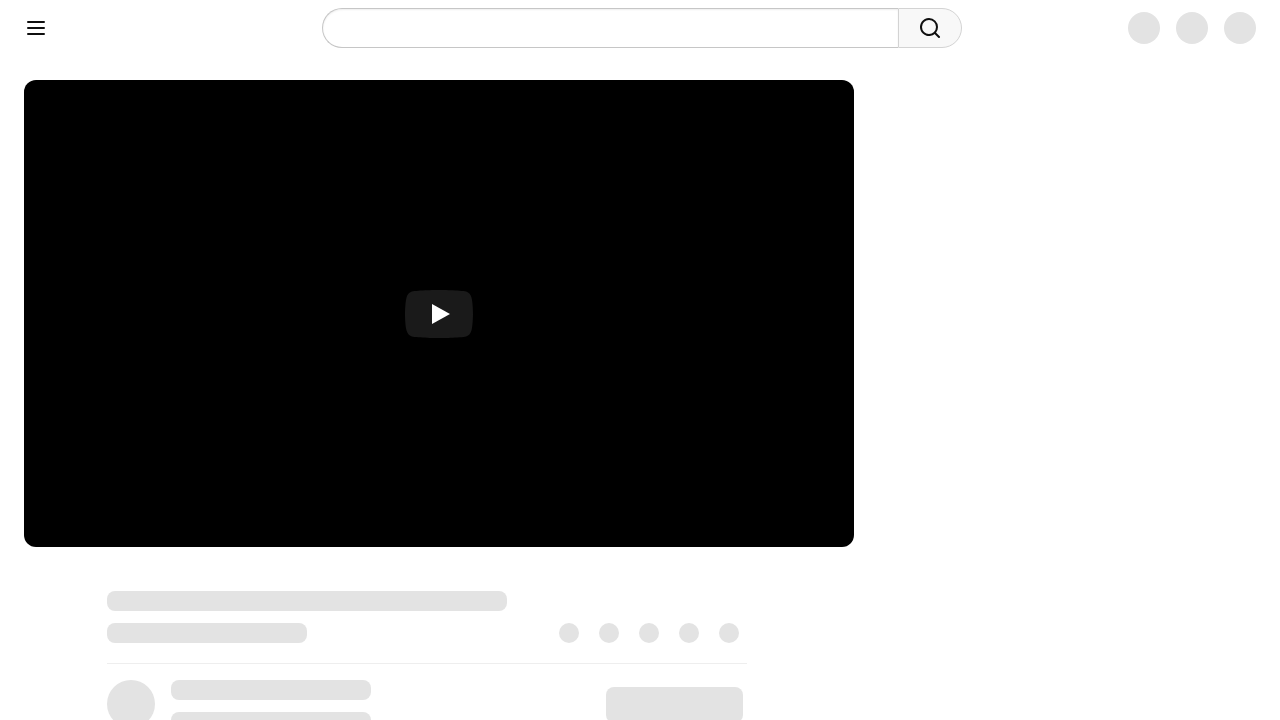

Waited for page to reach domcontentloaded state
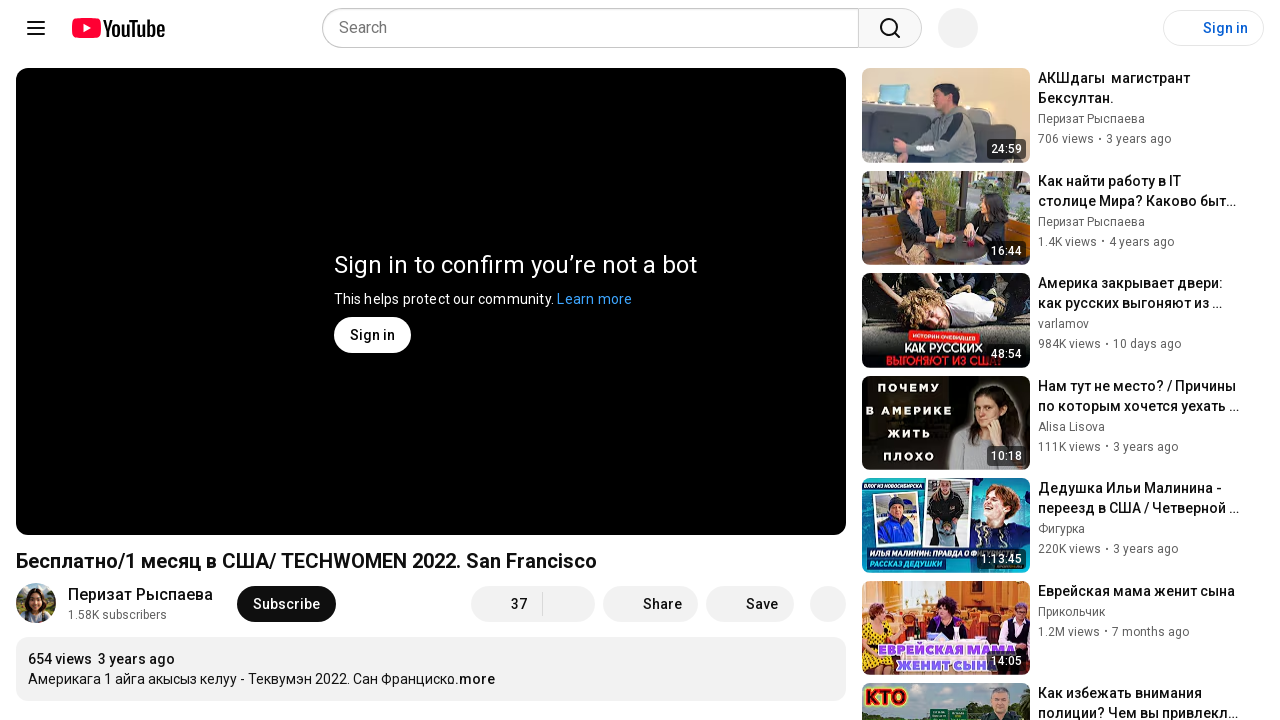

Navigated to YouTube mobile video page (https://m.youtube.com/watch?v=honyViov9po&t=27s)
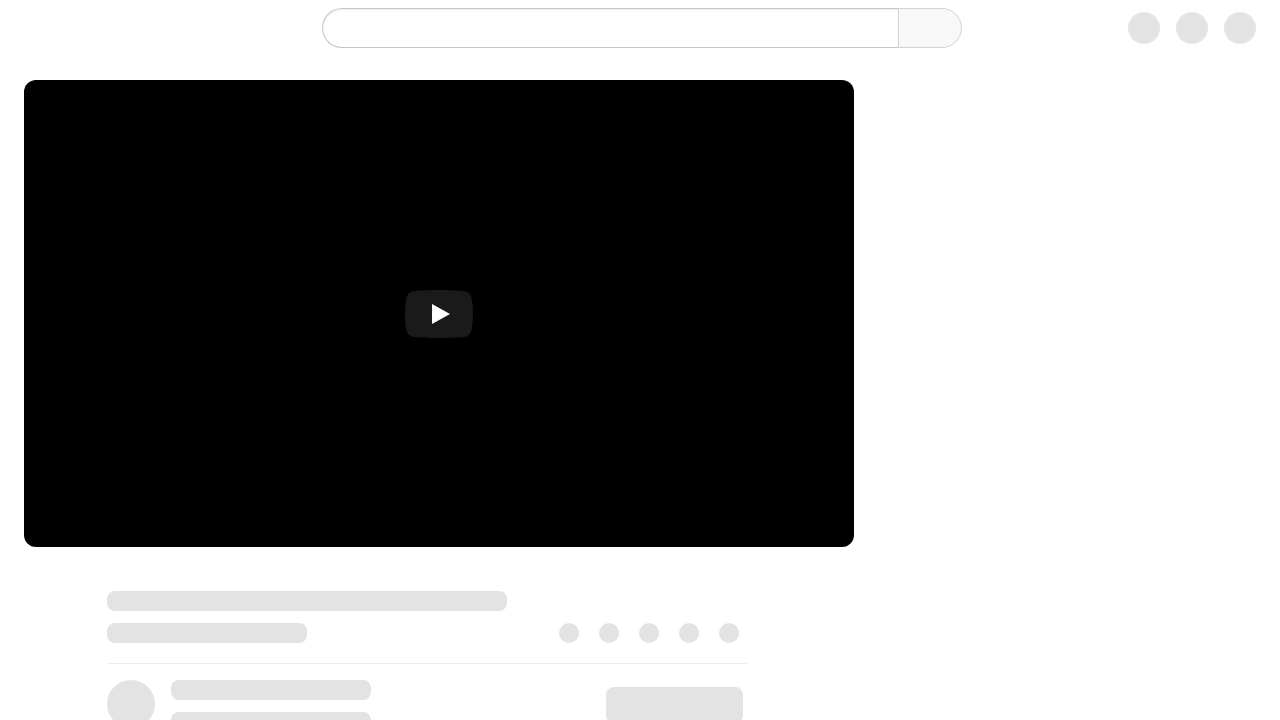

Waited for page to reach domcontentloaded state
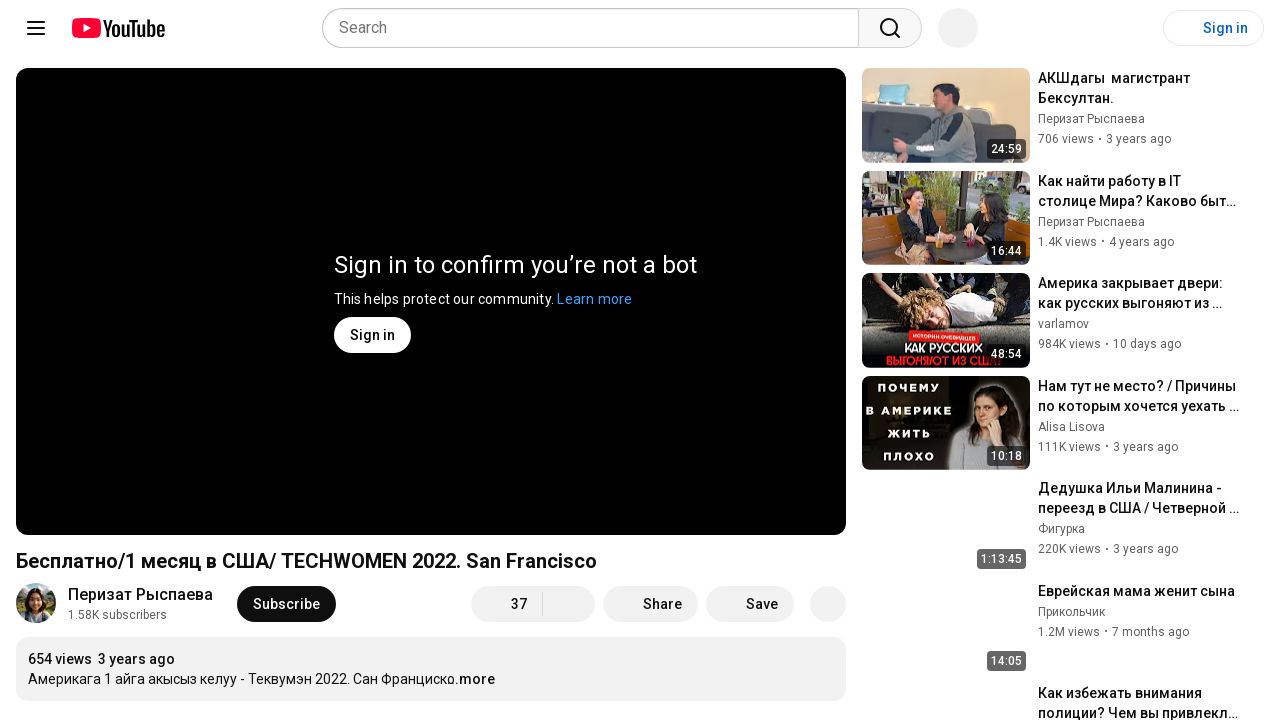

Navigated to YouTube mobile video page (https://m.youtube.com/watch?v=honyViov9po&t=27s)
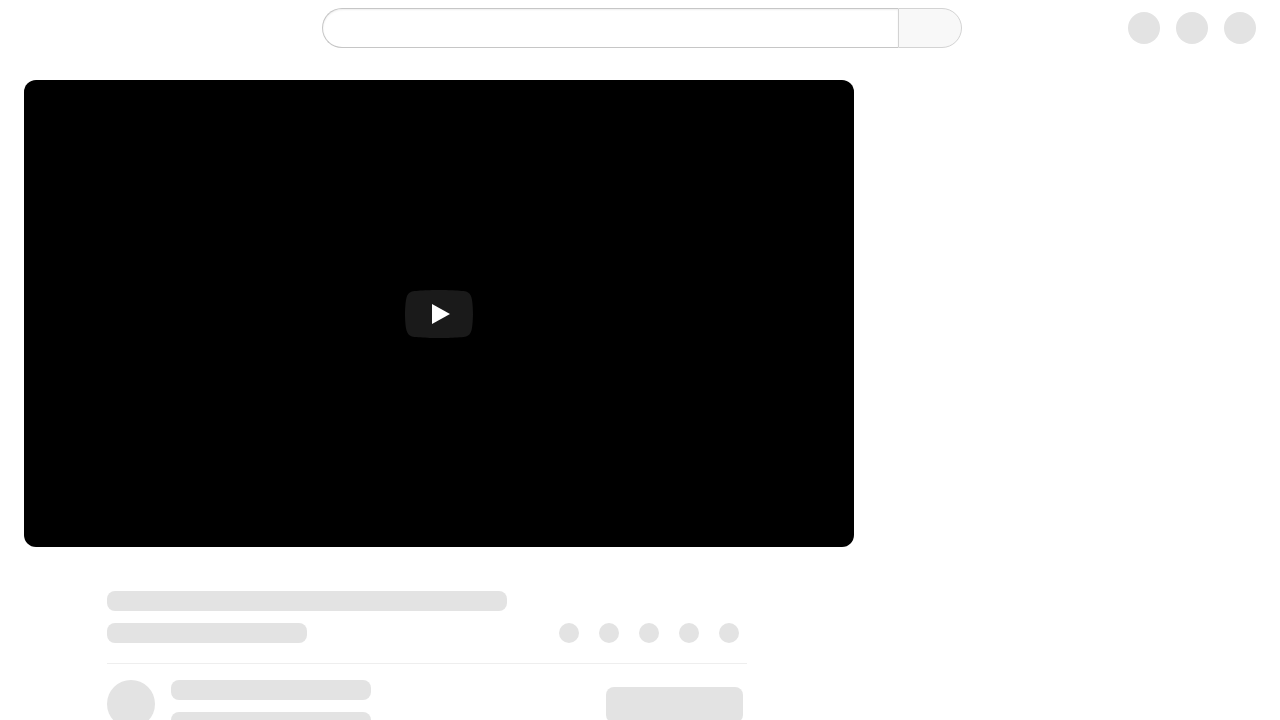

Waited for page to reach domcontentloaded state
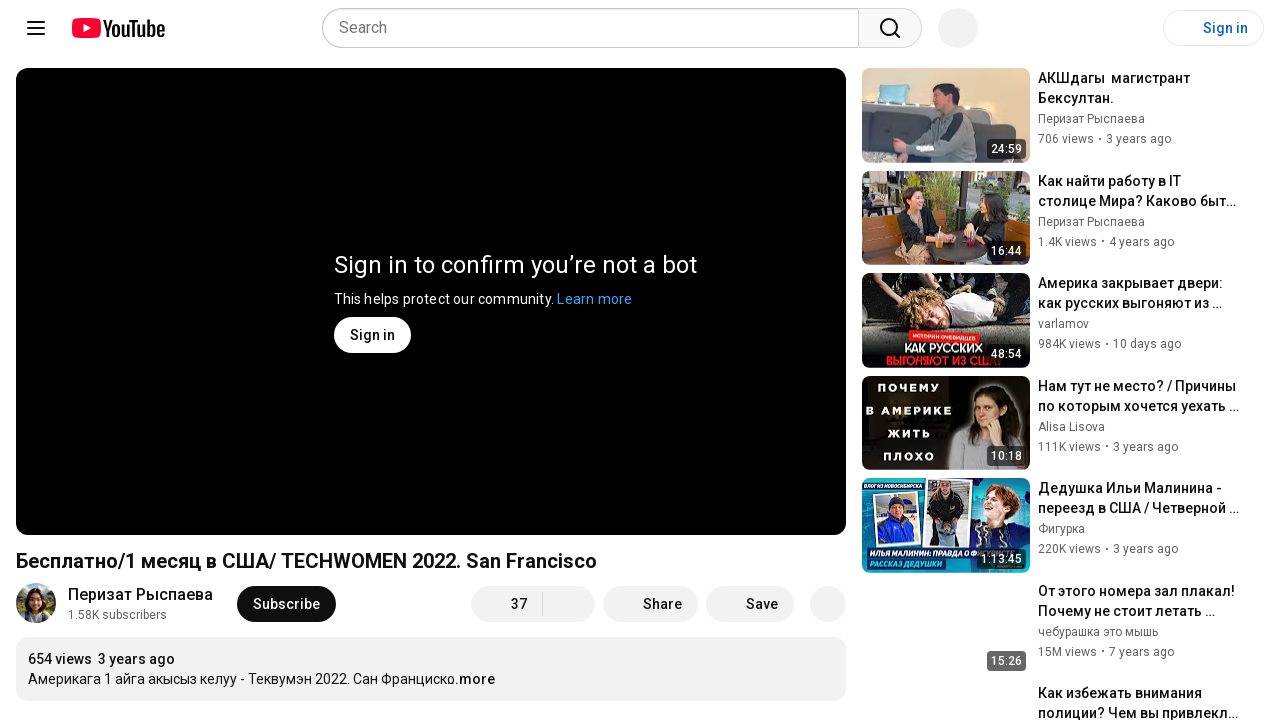

Navigated to YouTube mobile video page (https://m.youtube.com/watch?v=honyViov9po&t=27s)
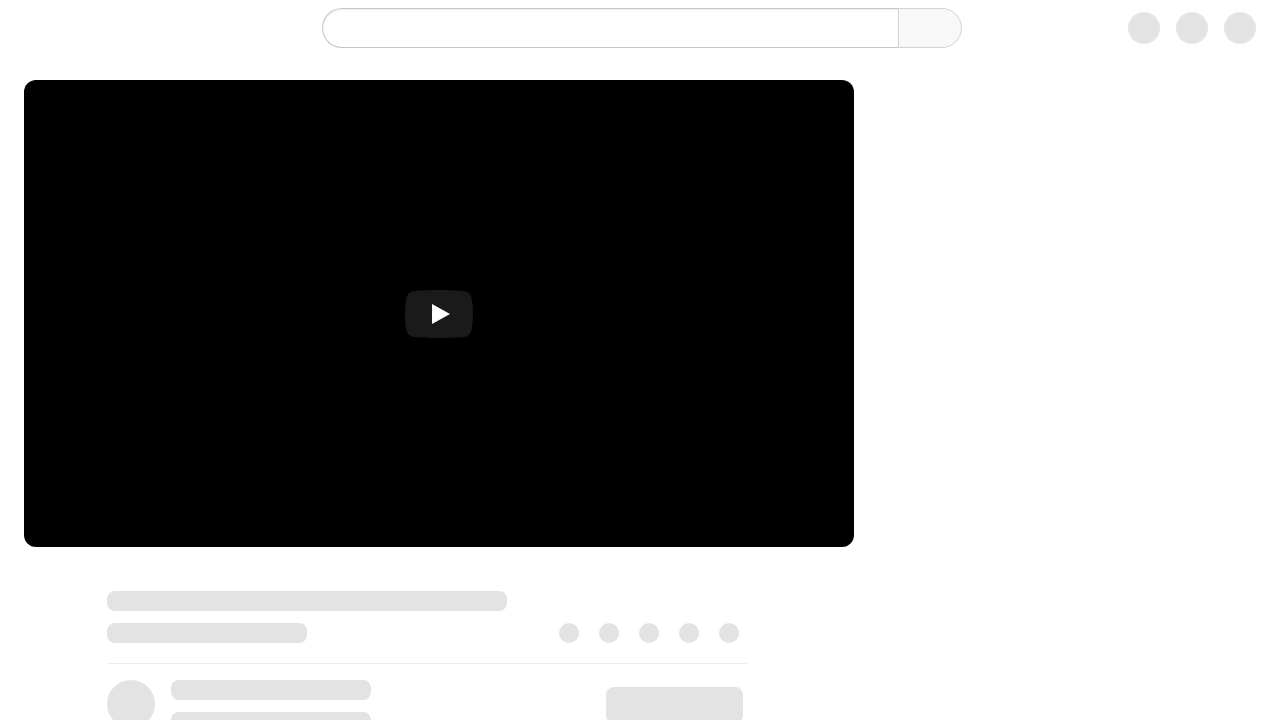

Waited for page to reach domcontentloaded state
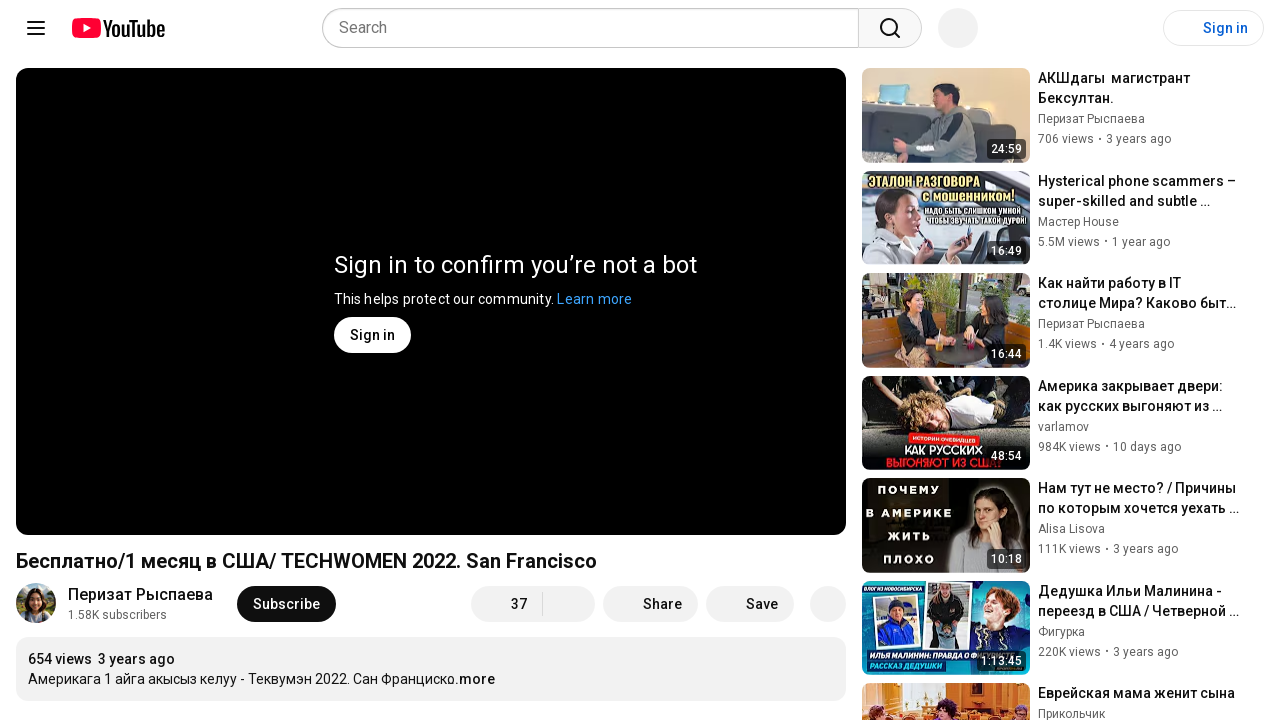

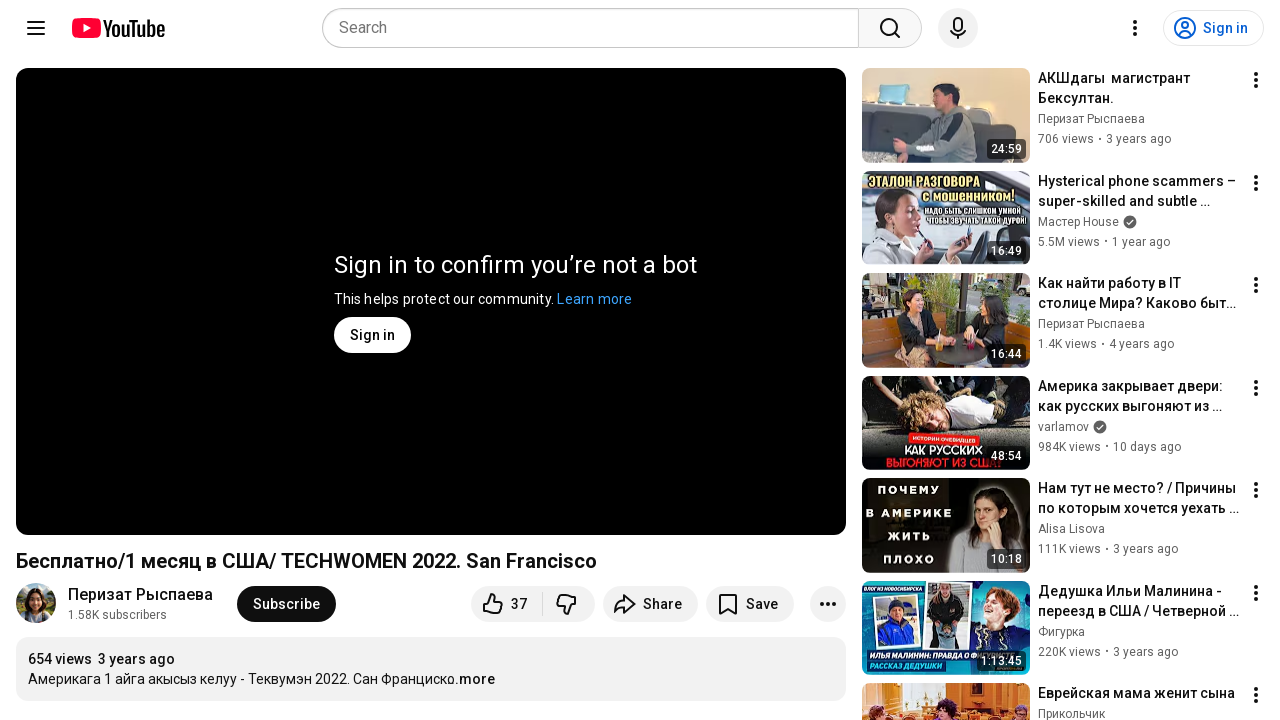